Tests dynamic element addition by clicking an "add element" button multiple times, then clicks all checkboxes that appear on the page.

Starting URL: https://page-test-selenium.s3.sa-east-1.amazonaws.com/index.html

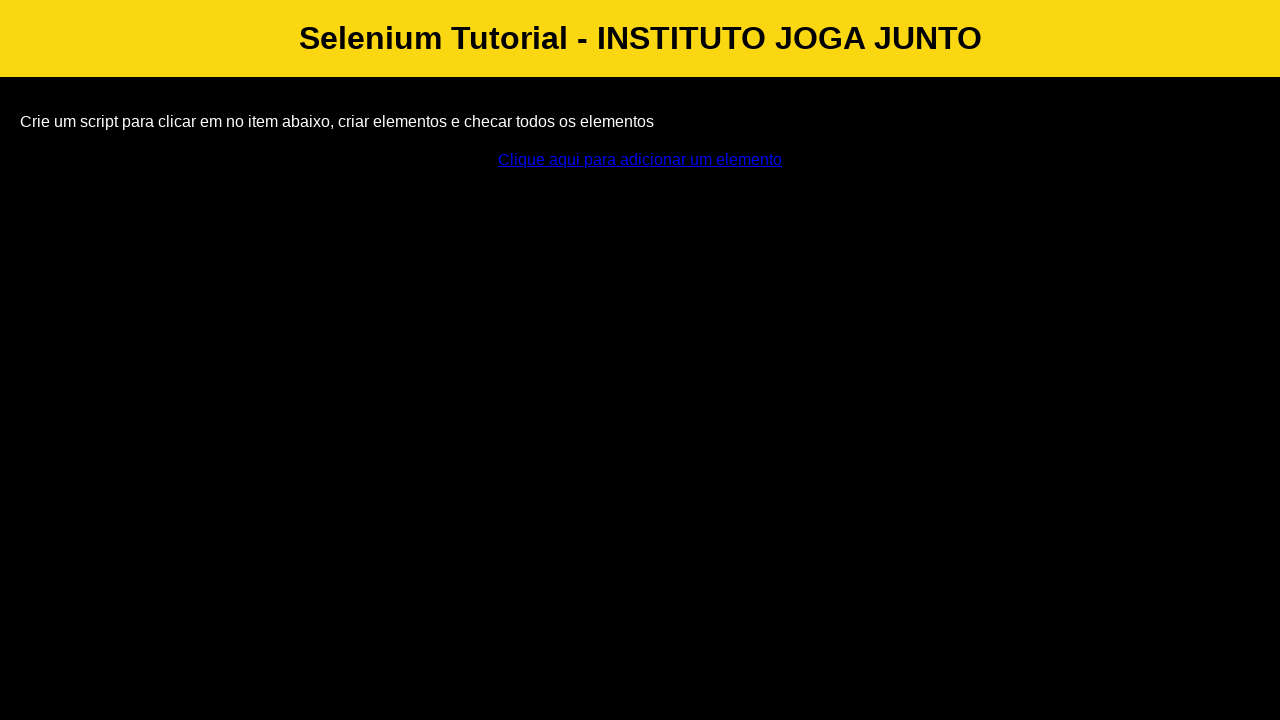

Navigated to test page
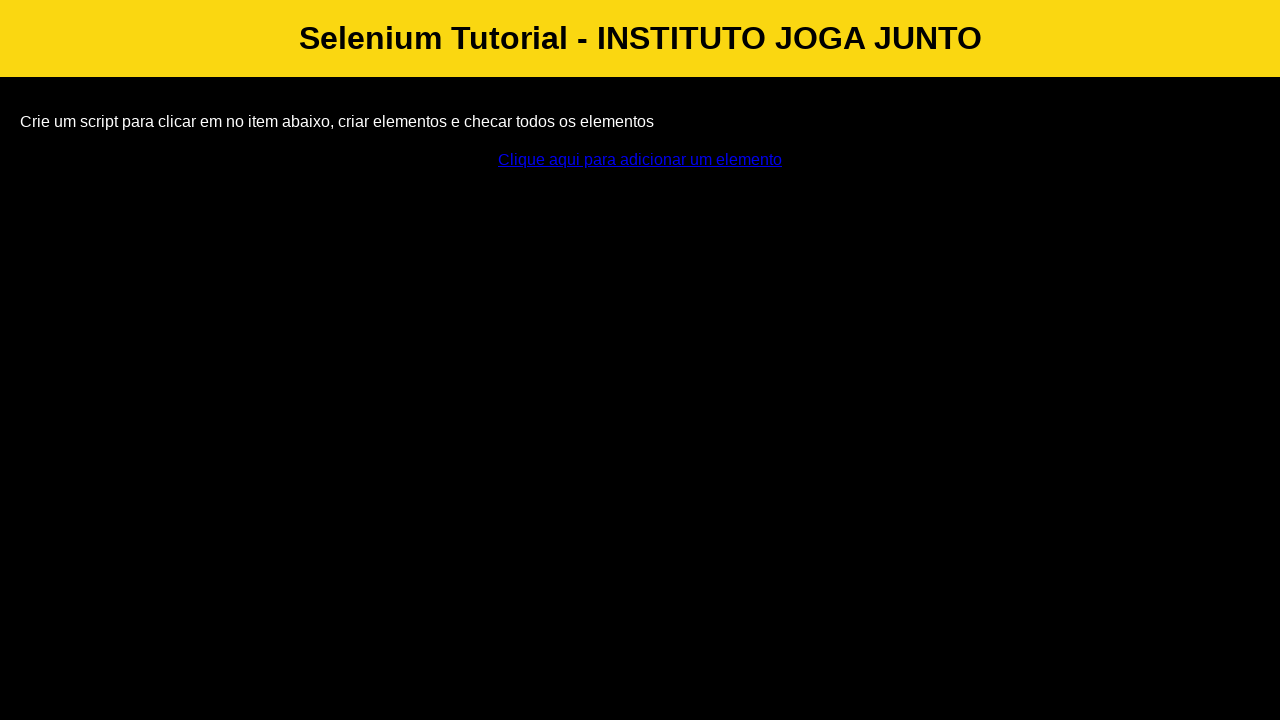

Clicked add element button (1st click) at (640, 160) on #addElement
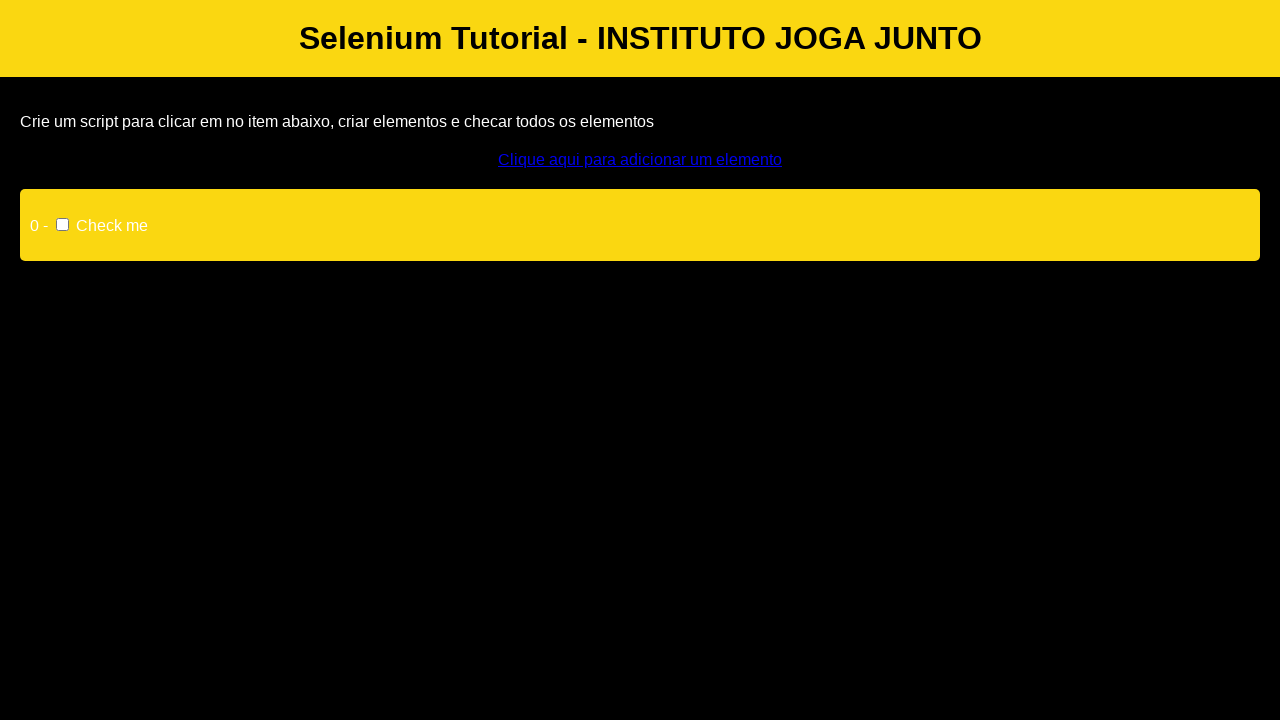

Clicked add element button (2 of 21 total clicks) at (640, 160) on #addElement
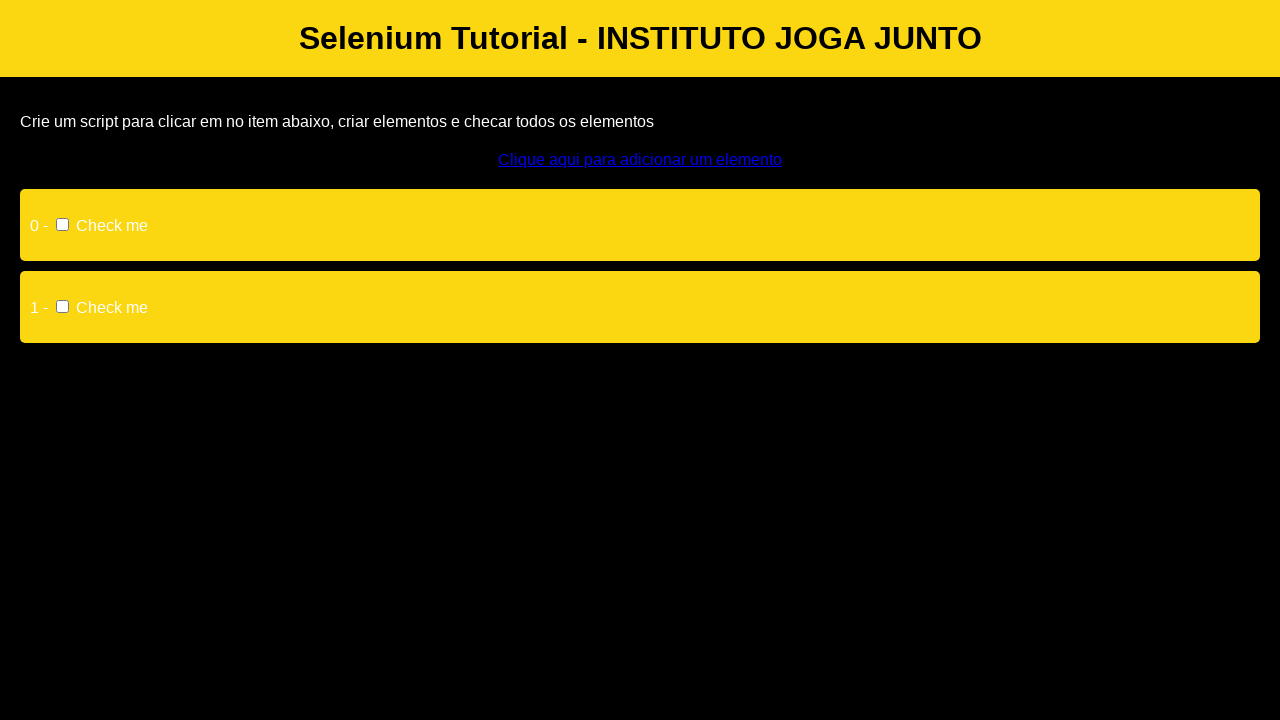

Clicked add element button (3 of 21 total clicks) at (640, 160) on #addElement
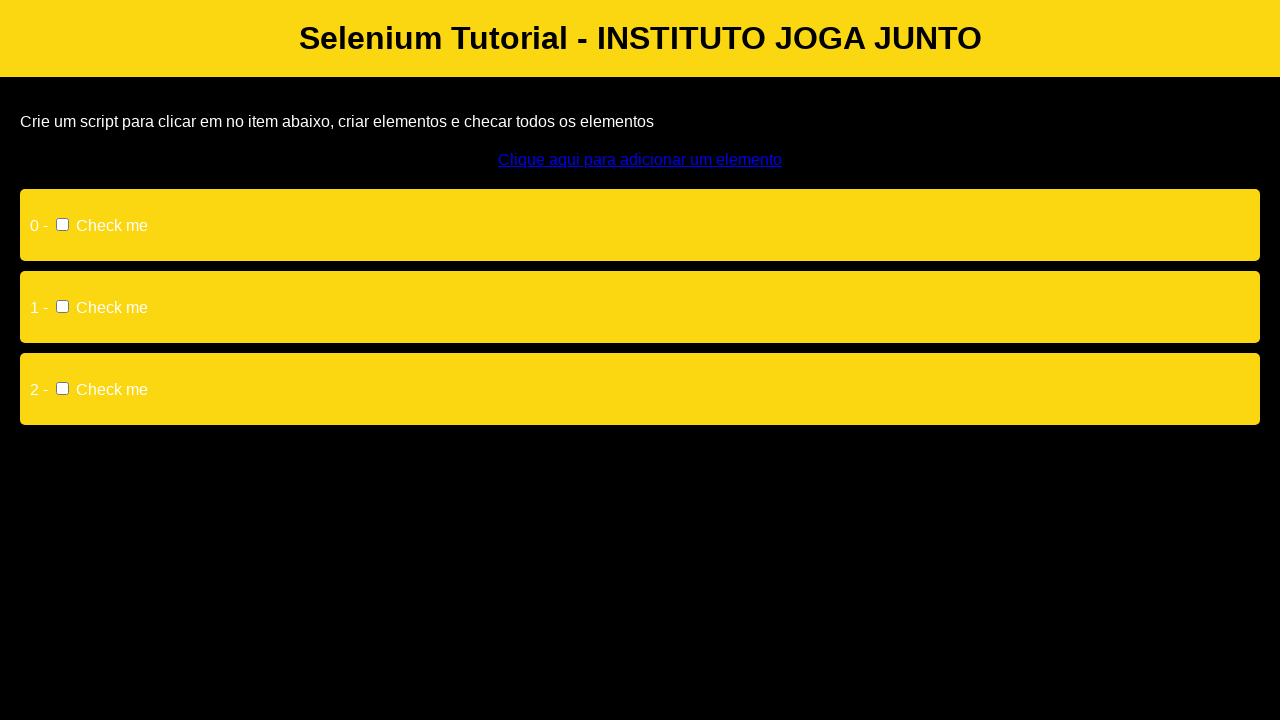

Clicked add element button (4 of 21 total clicks) at (640, 160) on #addElement
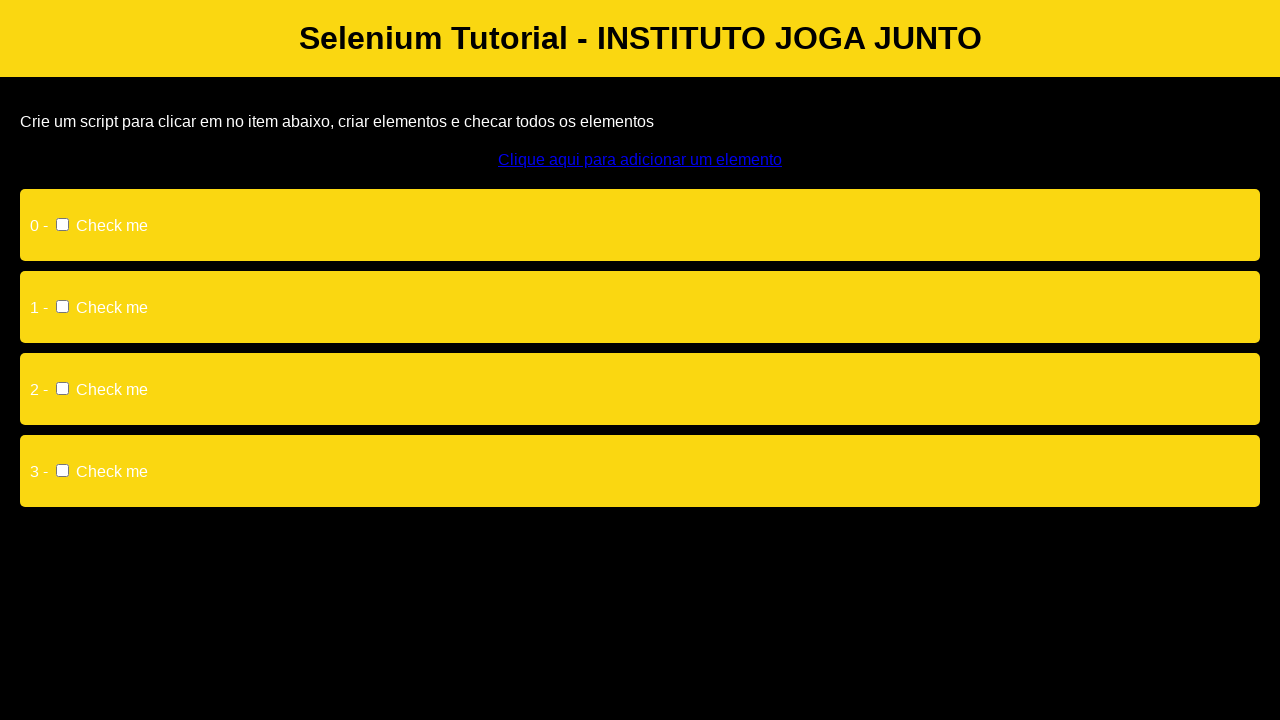

Clicked add element button (5 of 21 total clicks) at (640, 160) on #addElement
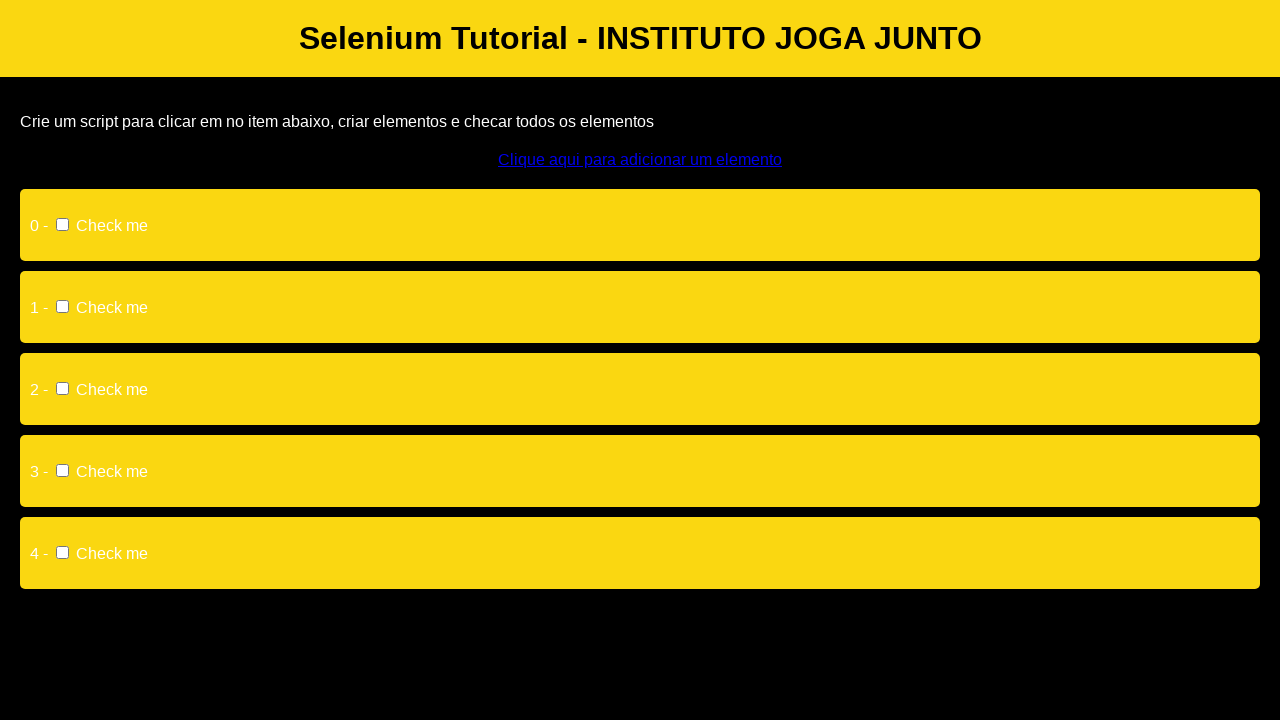

Clicked add element button (6 of 21 total clicks) at (640, 160) on #addElement
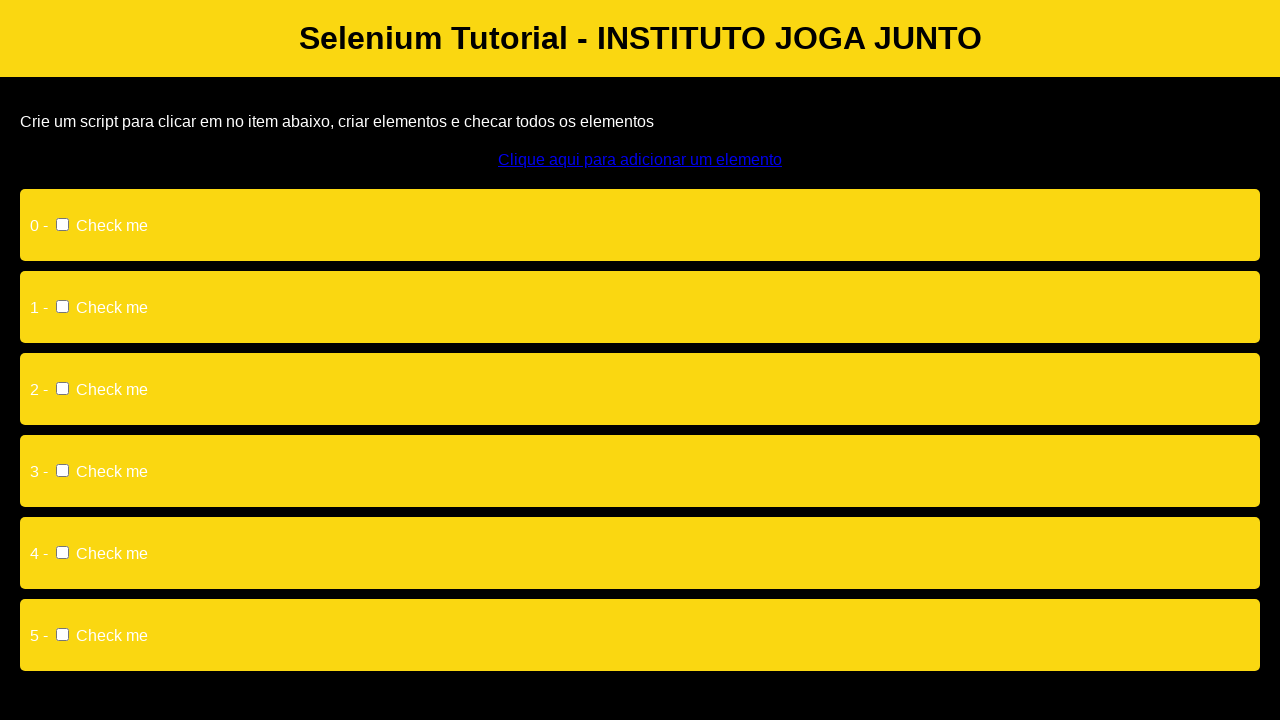

Clicked add element button (7 of 21 total clicks) at (640, 160) on #addElement
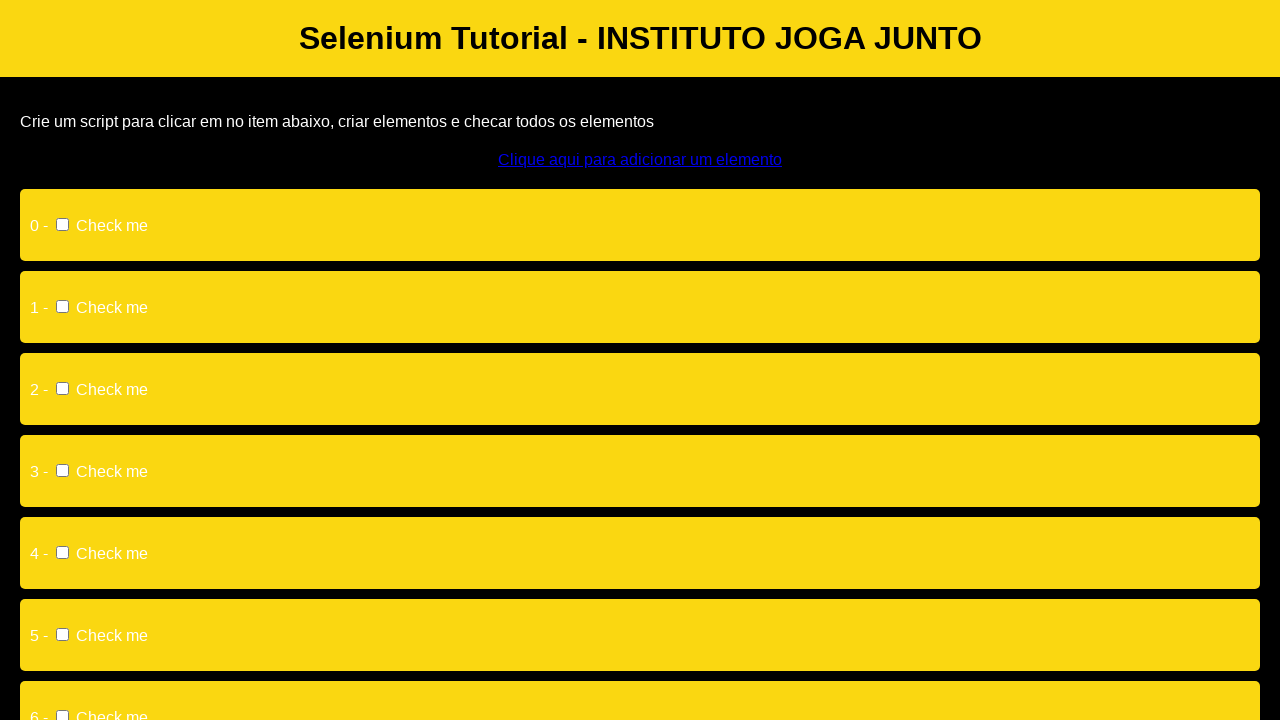

Clicked add element button (8 of 21 total clicks) at (640, 160) on #addElement
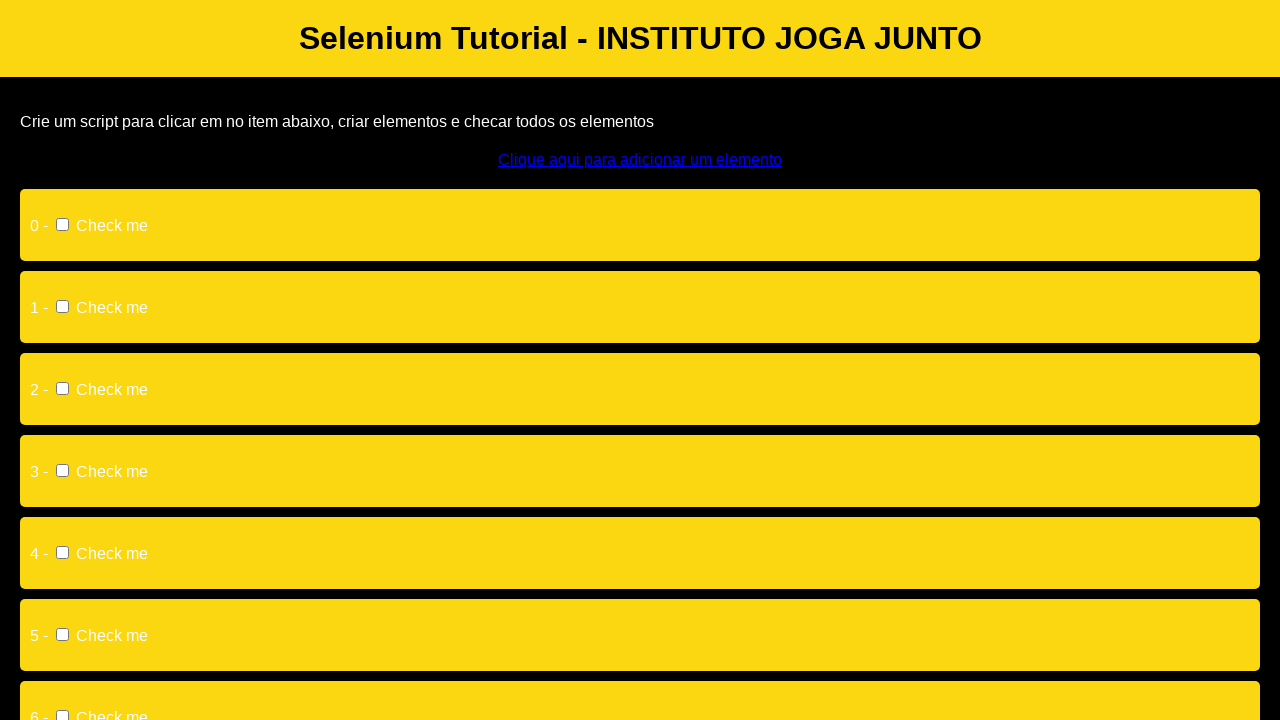

Clicked add element button (9 of 21 total clicks) at (640, 160) on #addElement
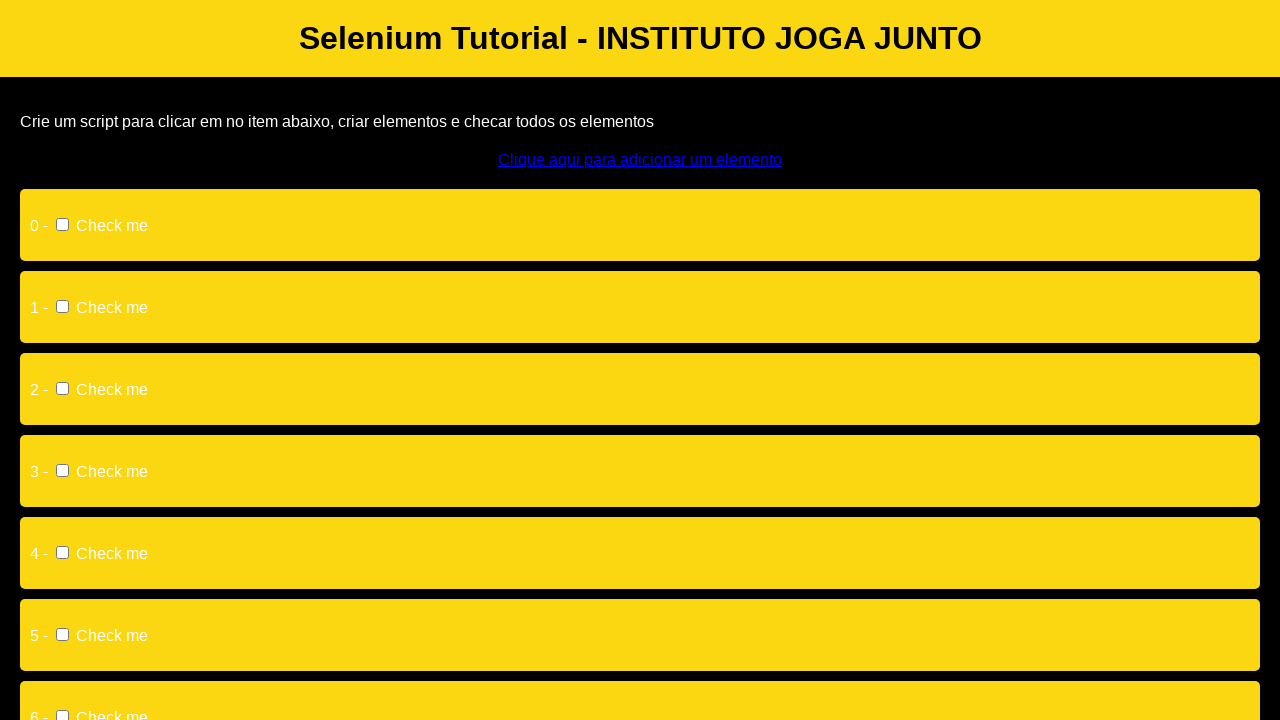

Clicked add element button (10 of 21 total clicks) at (640, 160) on #addElement
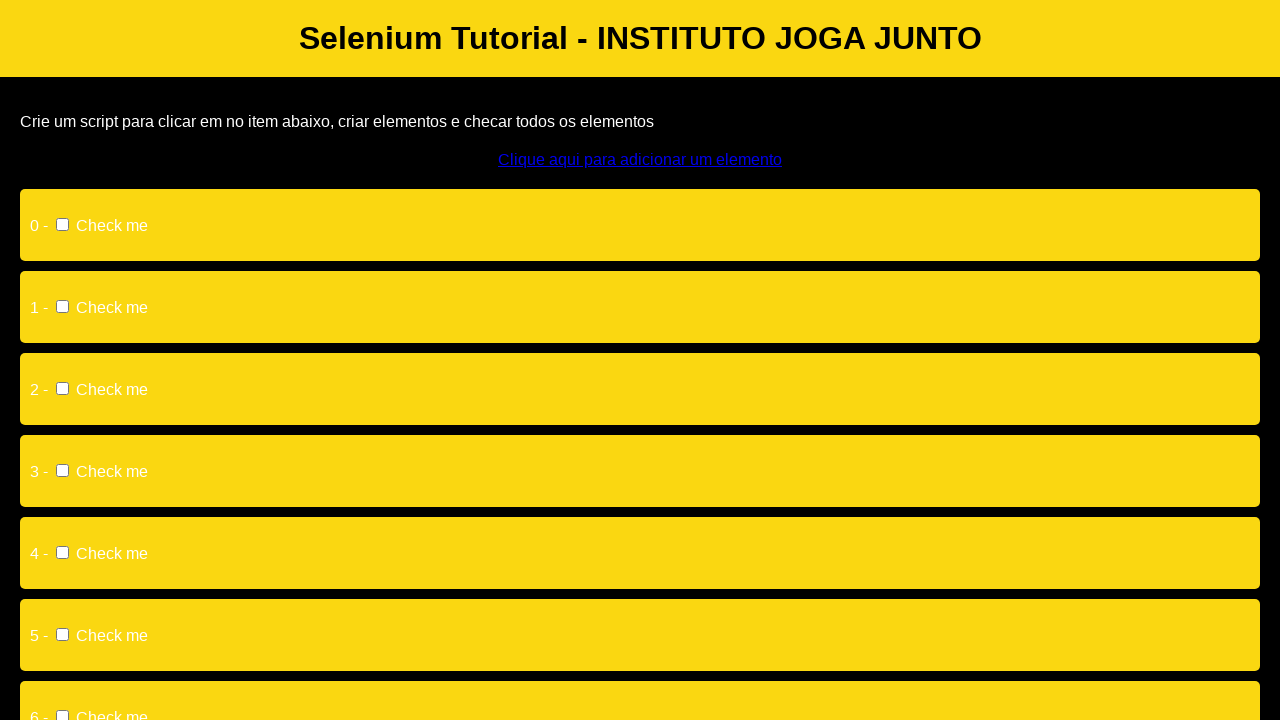

Clicked add element button (11 of 21 total clicks) at (640, 160) on #addElement
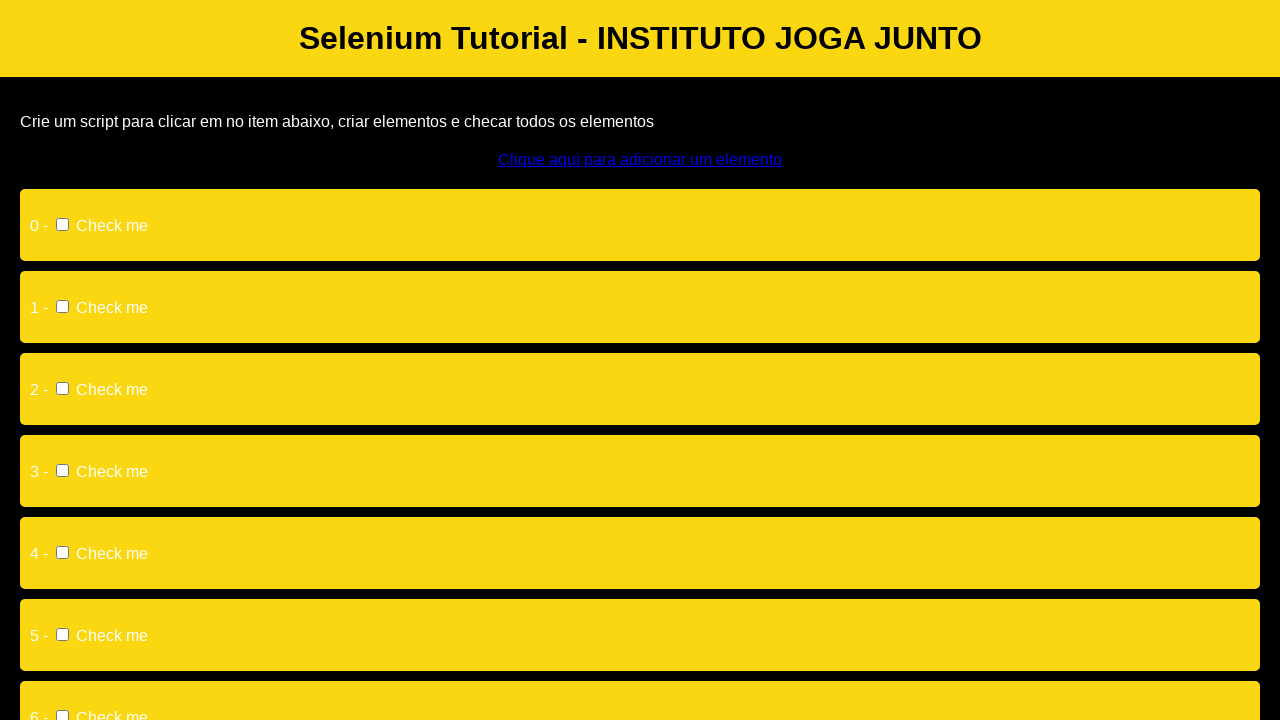

Clicked add element button (12 of 21 total clicks) at (640, 160) on #addElement
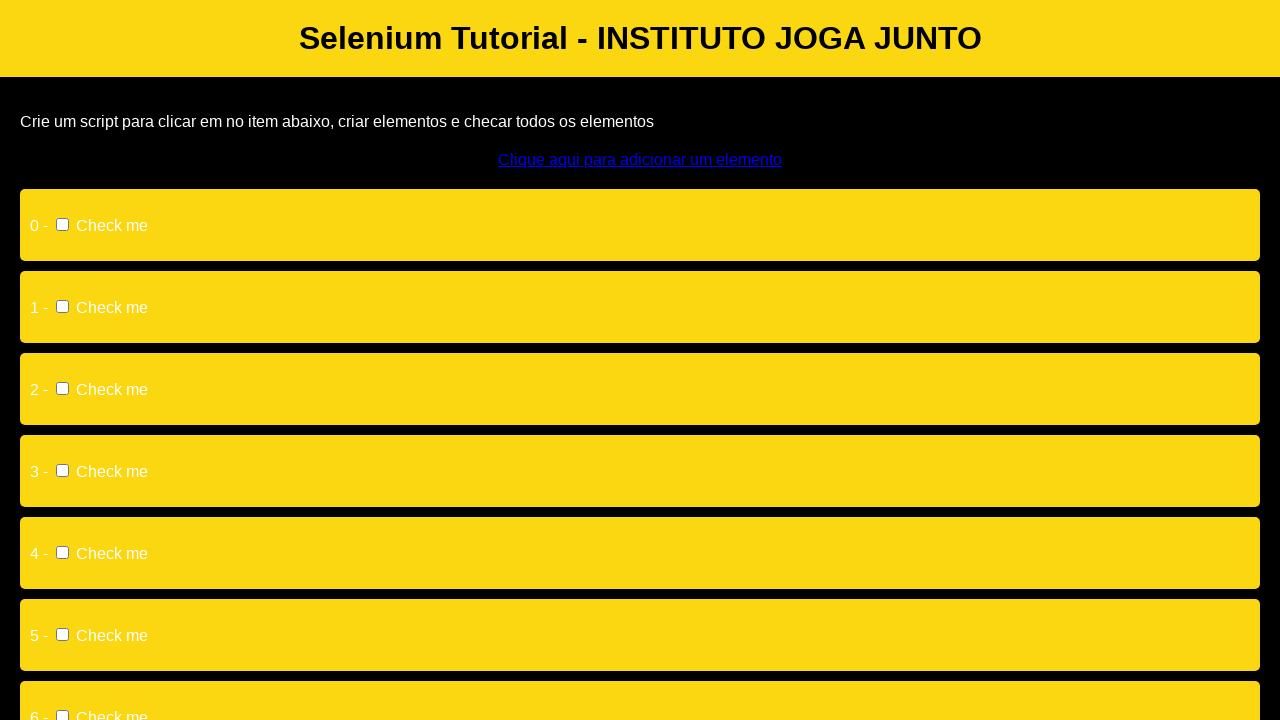

Clicked add element button (13 of 21 total clicks) at (640, 160) on #addElement
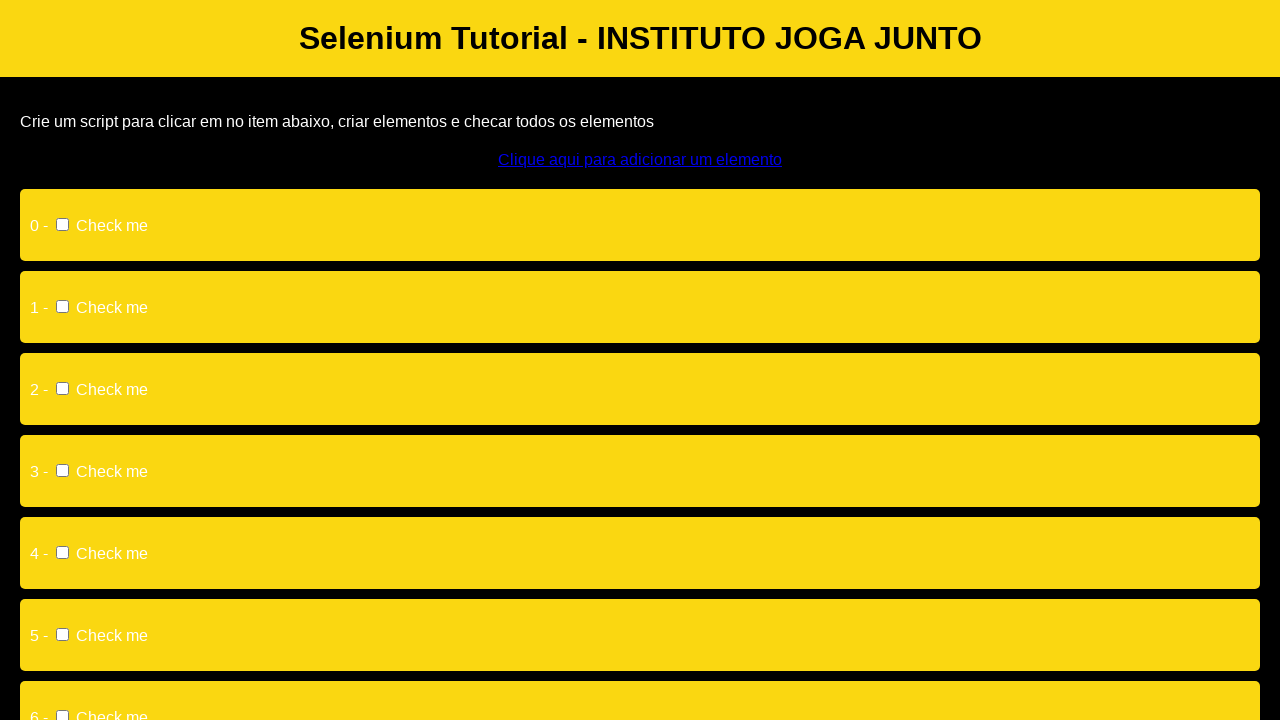

Clicked add element button (14 of 21 total clicks) at (640, 160) on #addElement
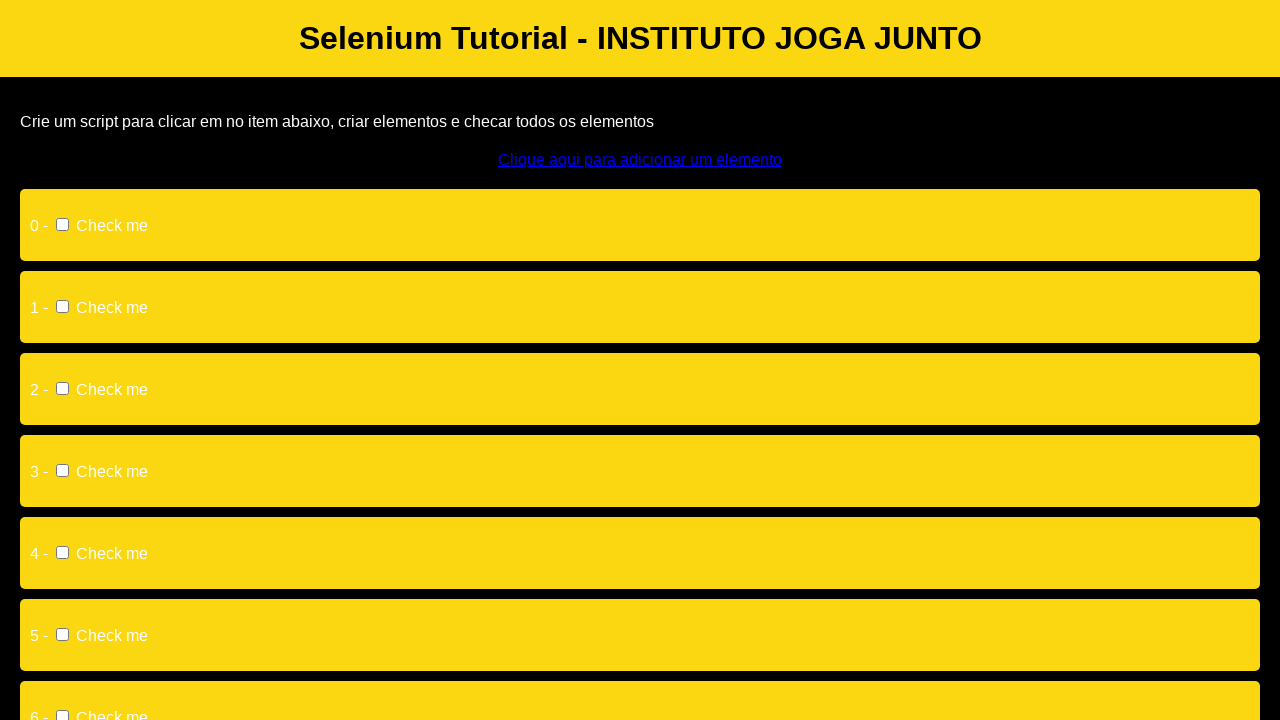

Clicked add element button (15 of 21 total clicks) at (640, 160) on #addElement
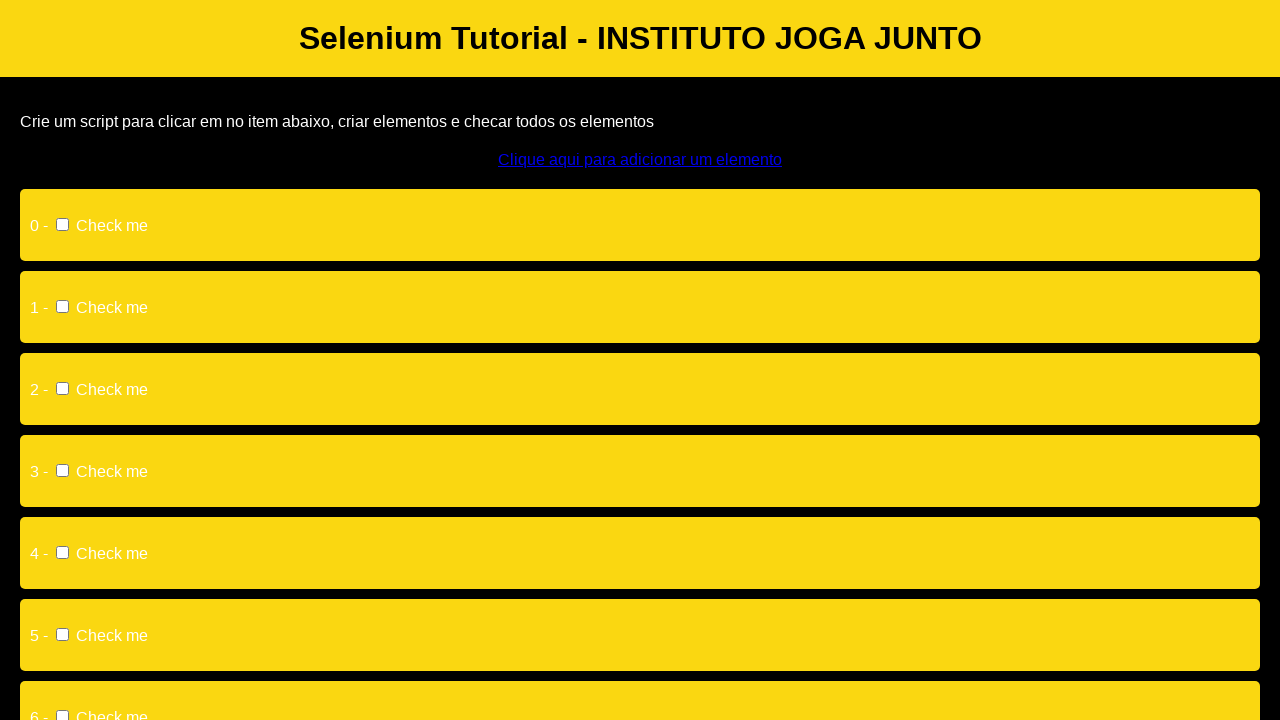

Clicked add element button (16 of 21 total clicks) at (640, 160) on #addElement
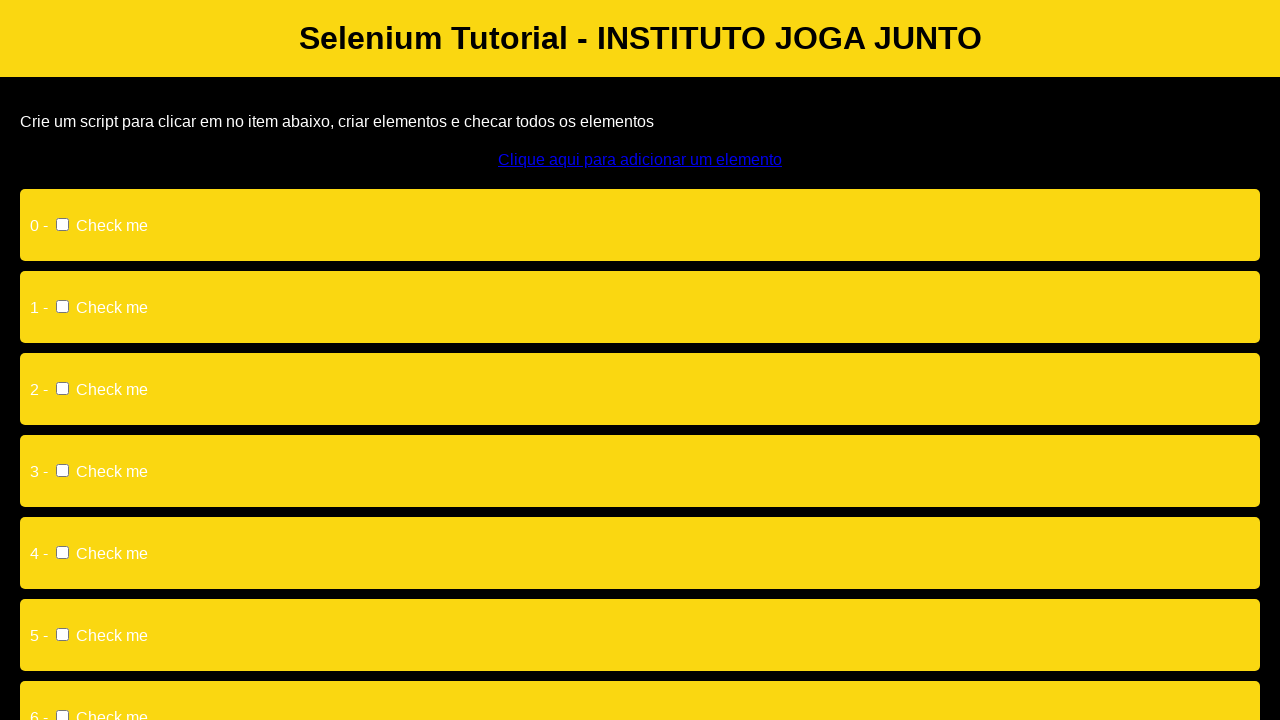

Clicked add element button (17 of 21 total clicks) at (640, 160) on #addElement
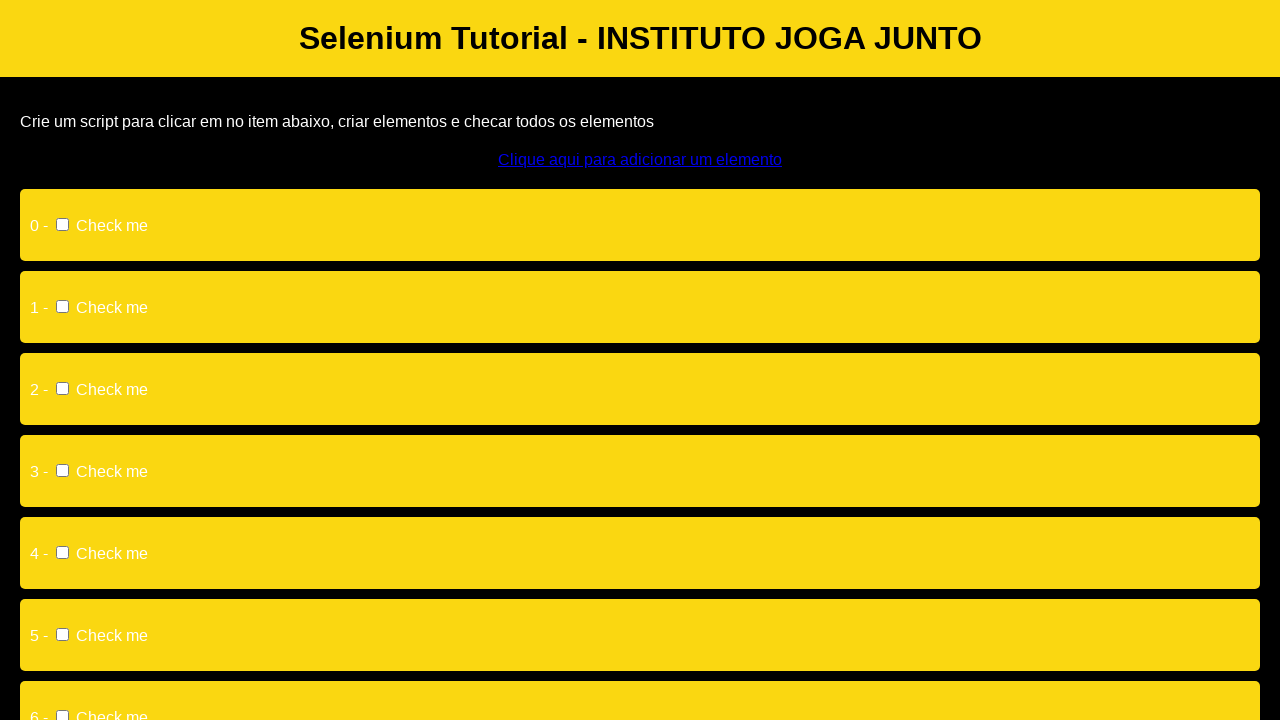

Clicked add element button (18 of 21 total clicks) at (640, 160) on #addElement
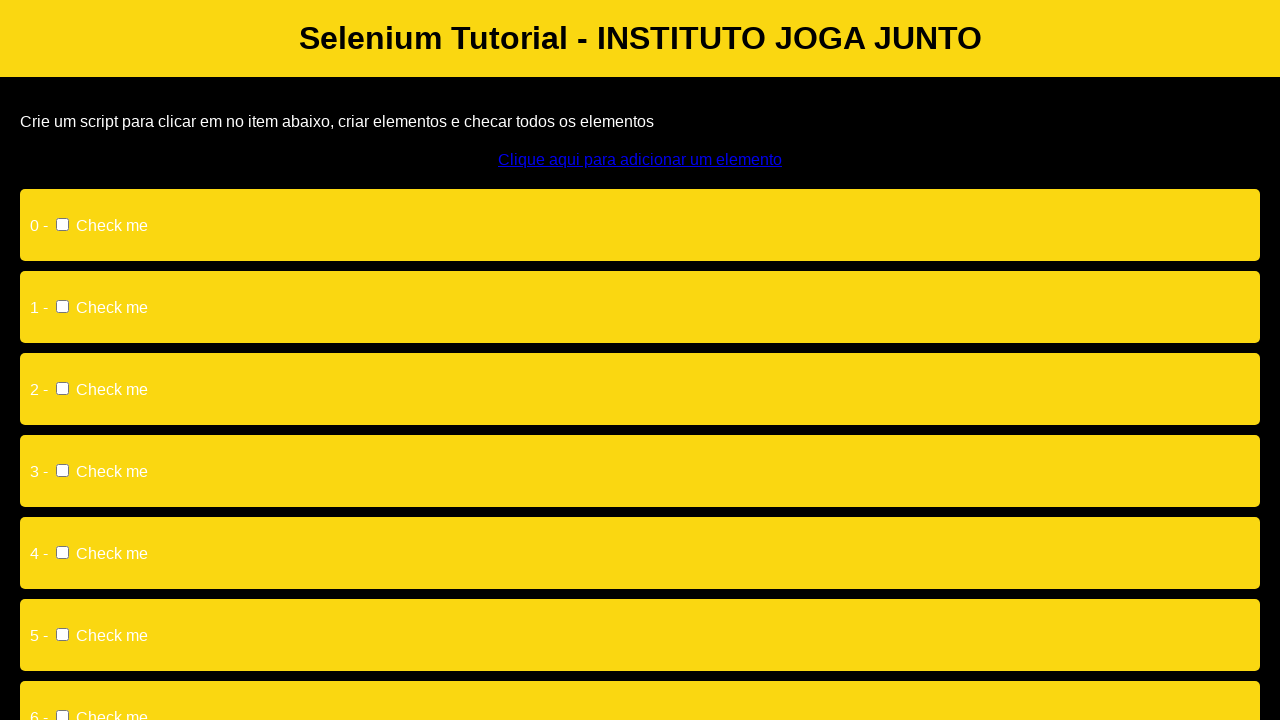

Clicked add element button (19 of 21 total clicks) at (640, 160) on #addElement
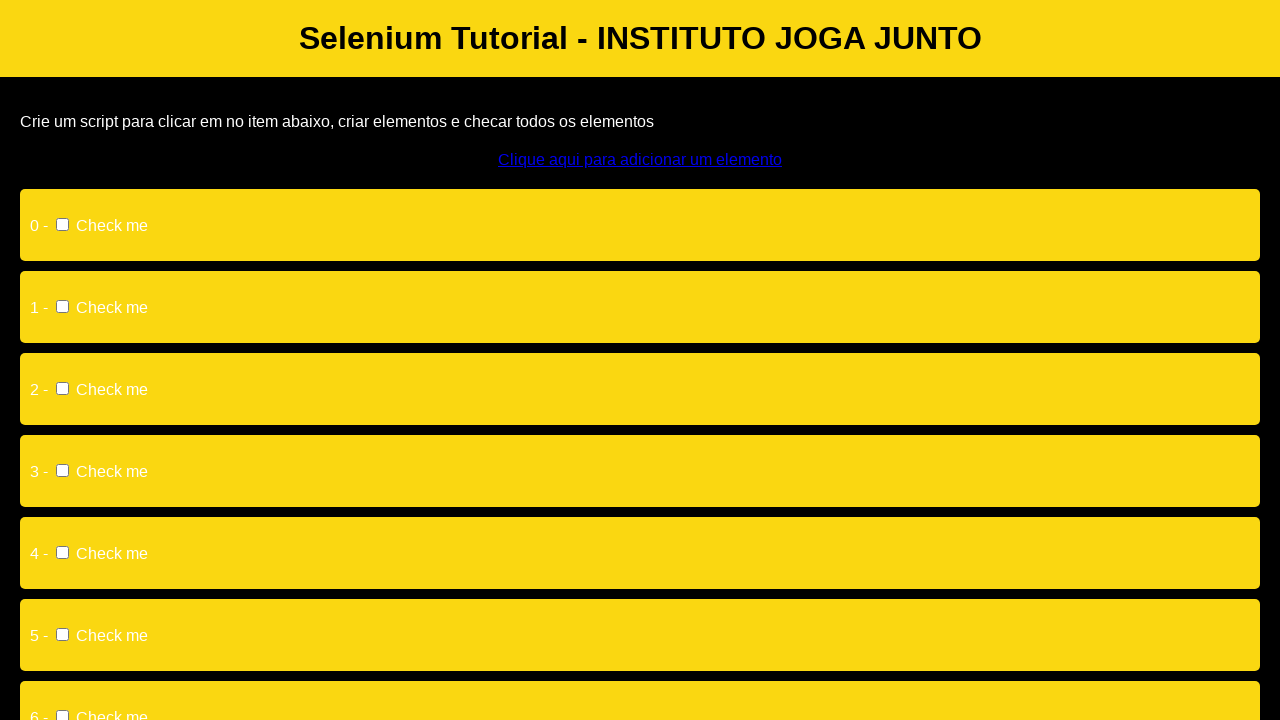

Clicked add element button (20 of 21 total clicks) at (640, 160) on #addElement
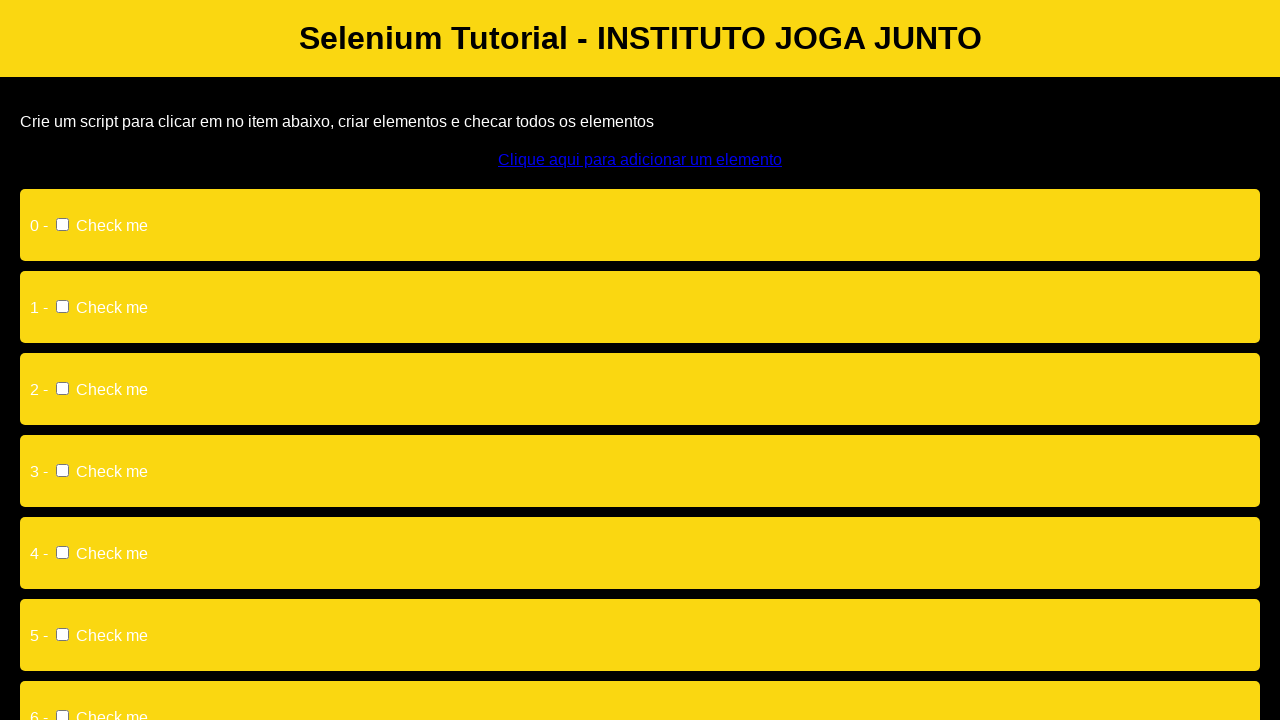

Clicked add element button (21 of 21 total clicks) at (640, 160) on #addElement
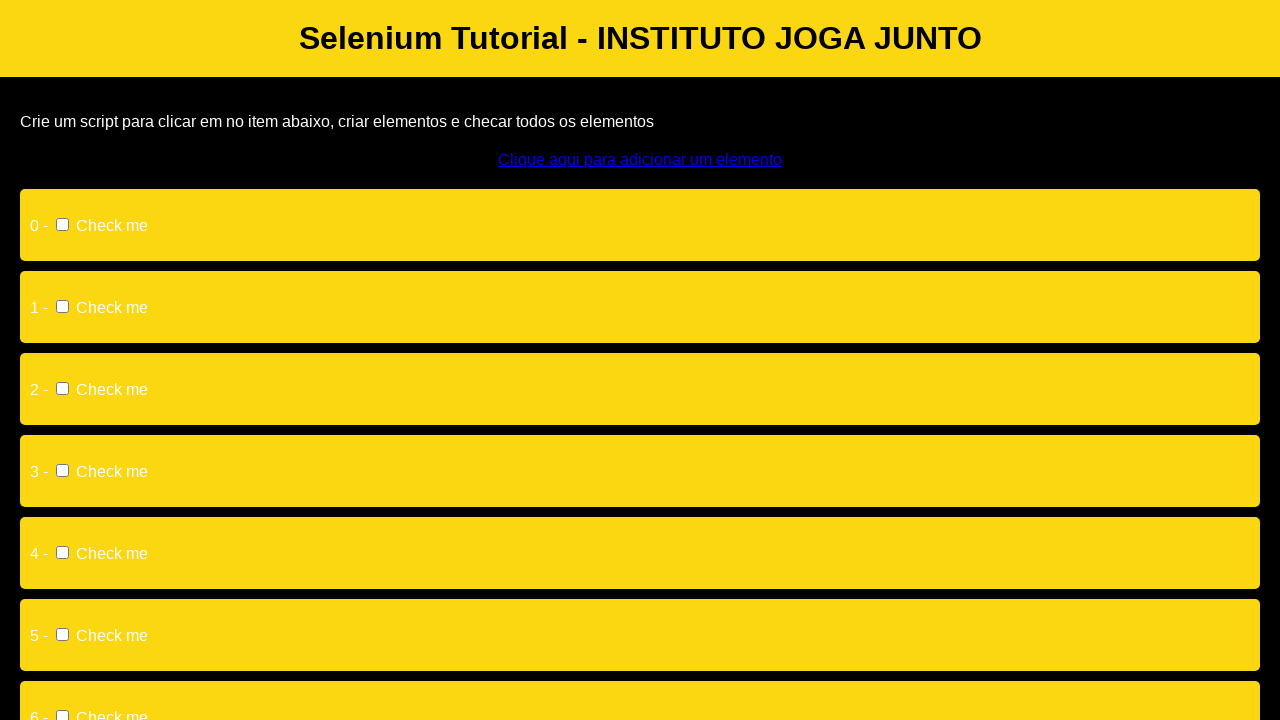

Clicked a checkbox element at (62, 224) on input >> nth=0
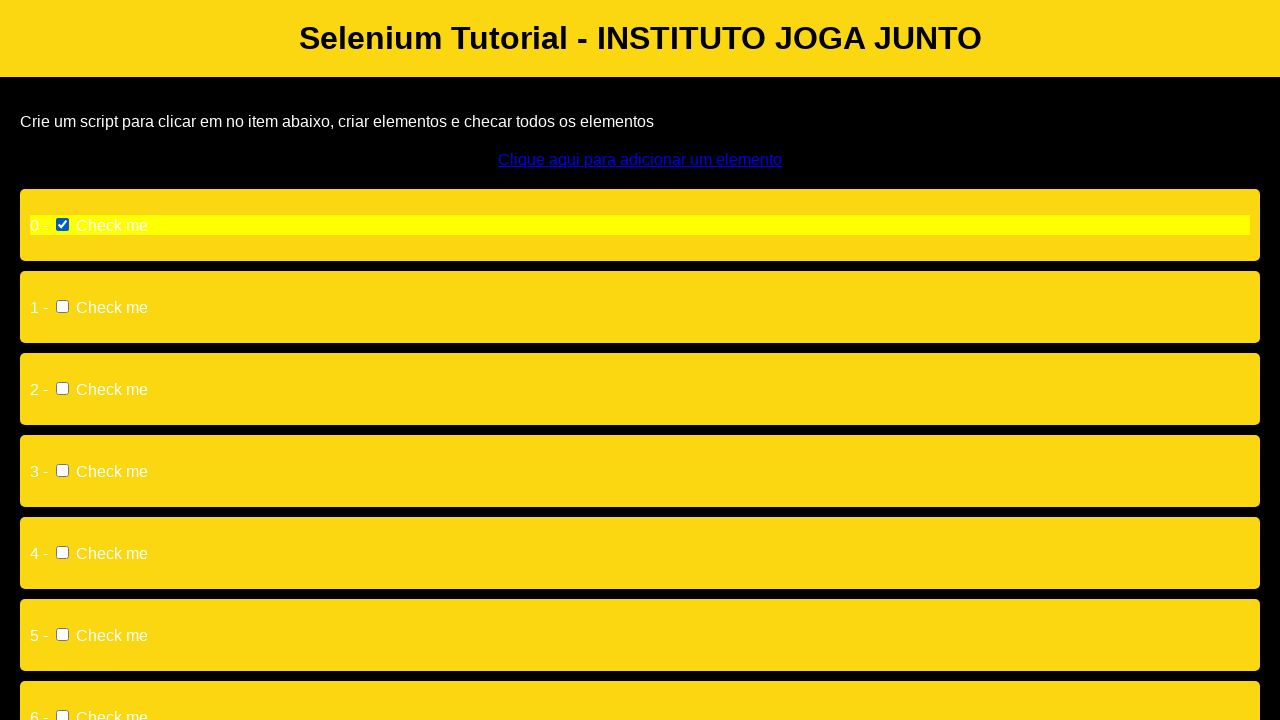

Clicked a checkbox element at (62, 306) on input >> nth=1
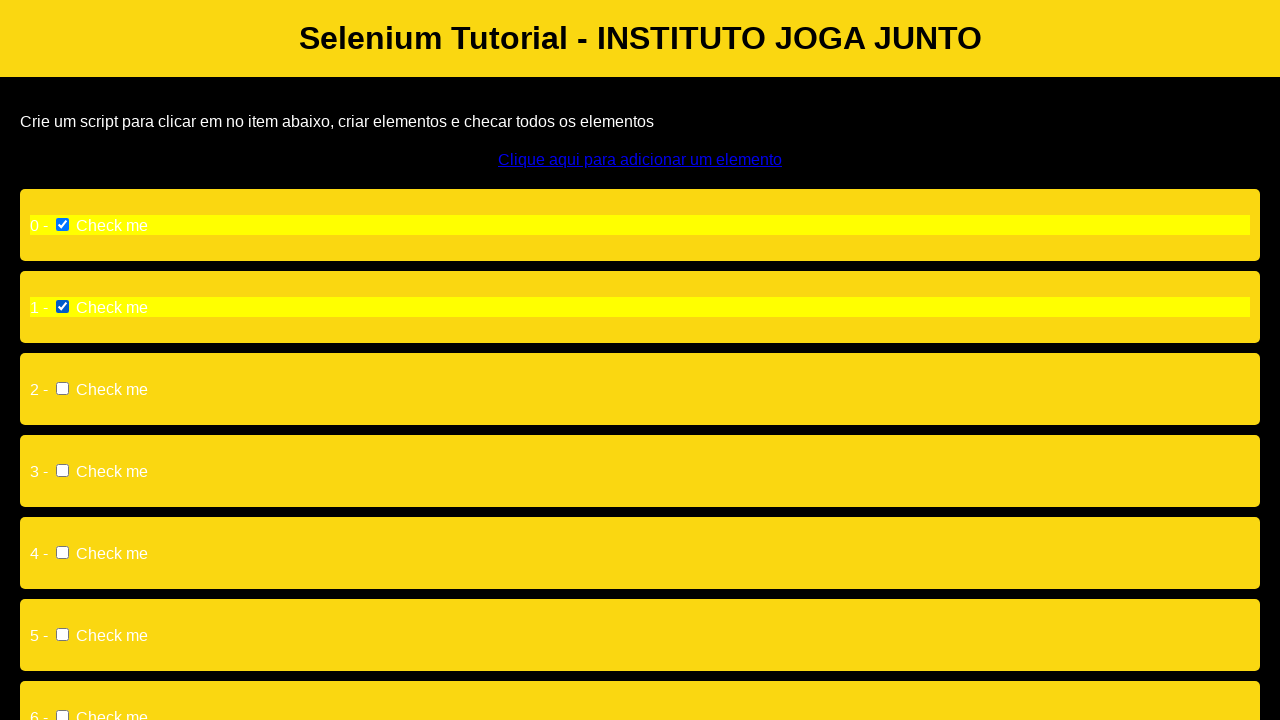

Clicked a checkbox element at (62, 388) on input >> nth=2
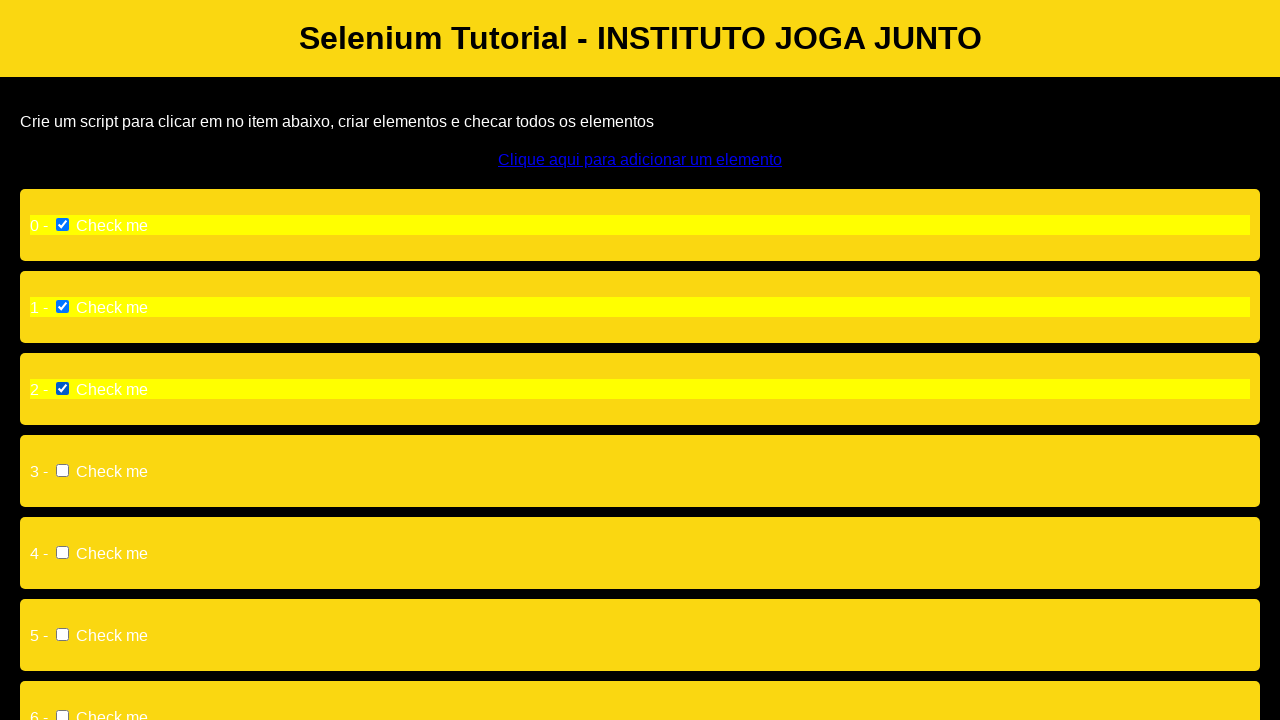

Clicked a checkbox element at (62, 470) on input >> nth=3
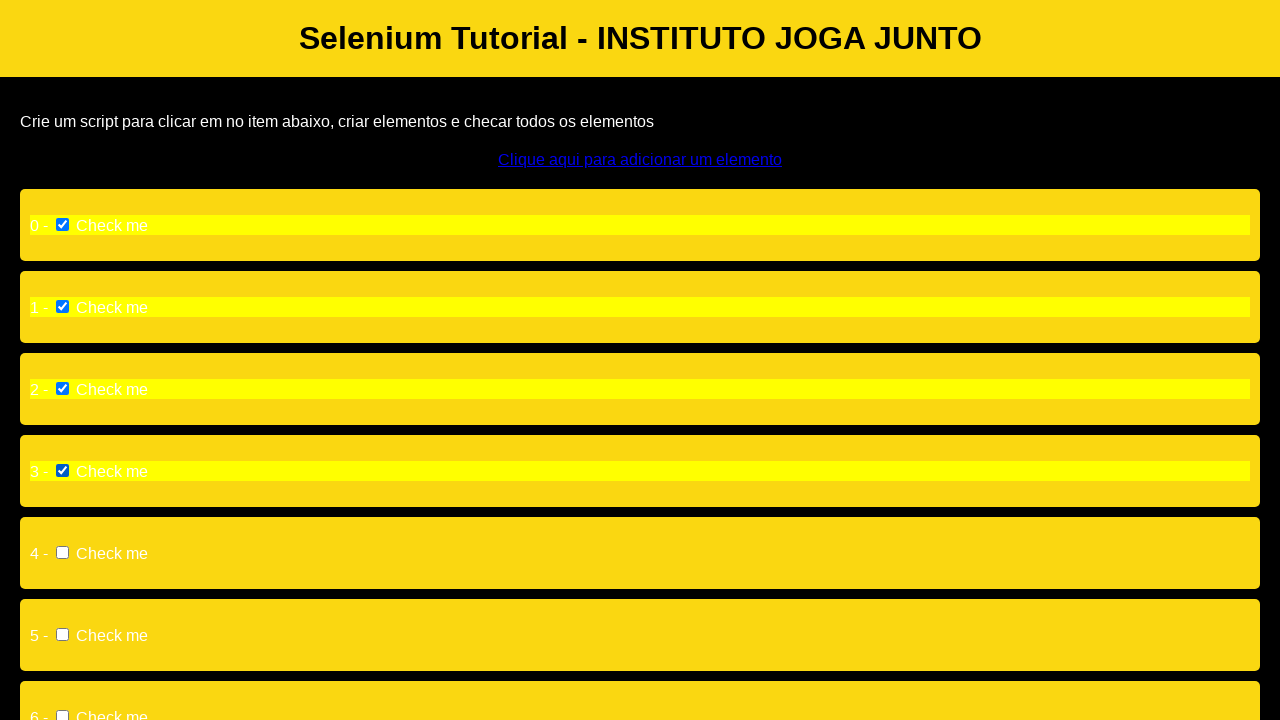

Clicked a checkbox element at (62, 552) on input >> nth=4
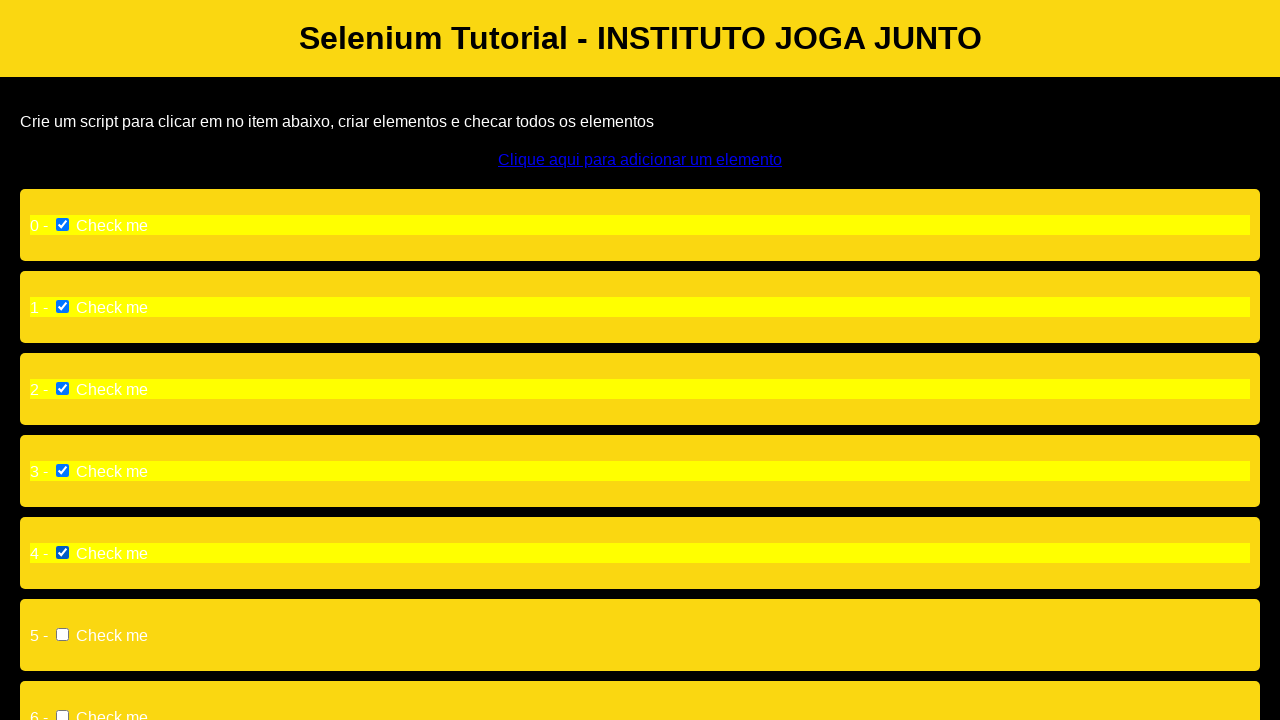

Clicked a checkbox element at (62, 634) on input >> nth=5
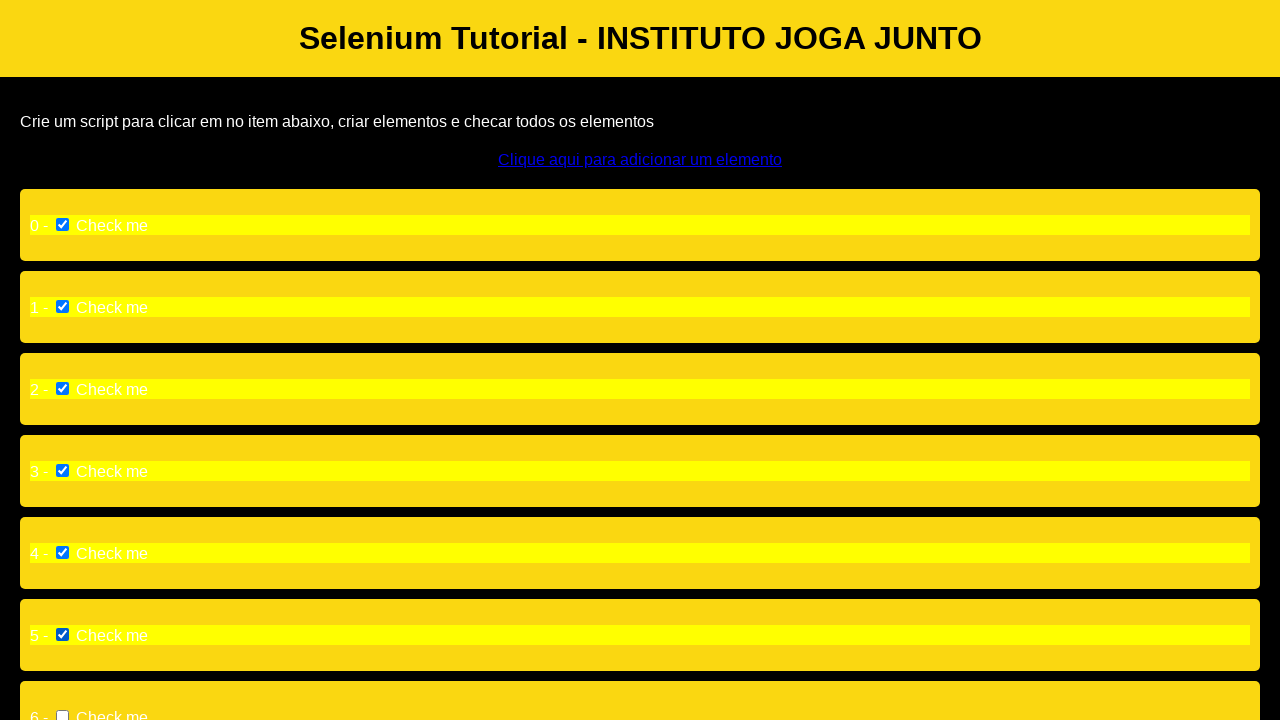

Clicked a checkbox element at (62, 714) on input >> nth=6
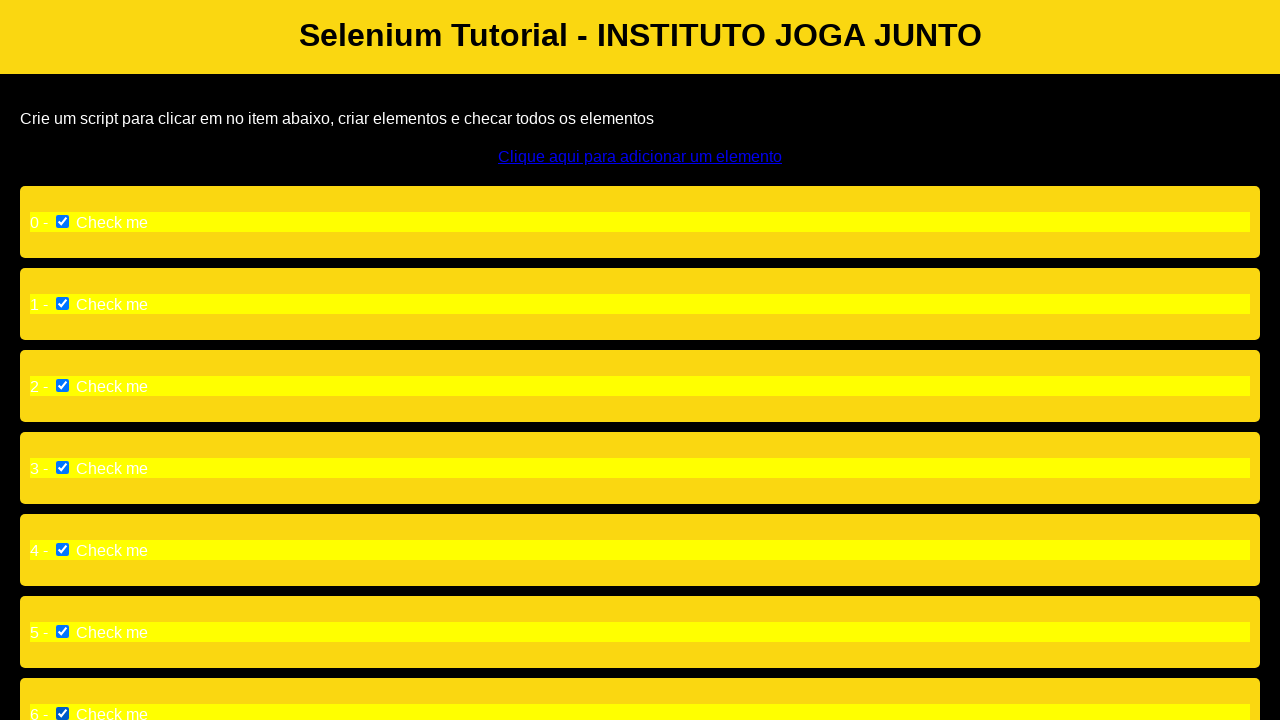

Clicked a checkbox element at (62, 360) on input >> nth=7
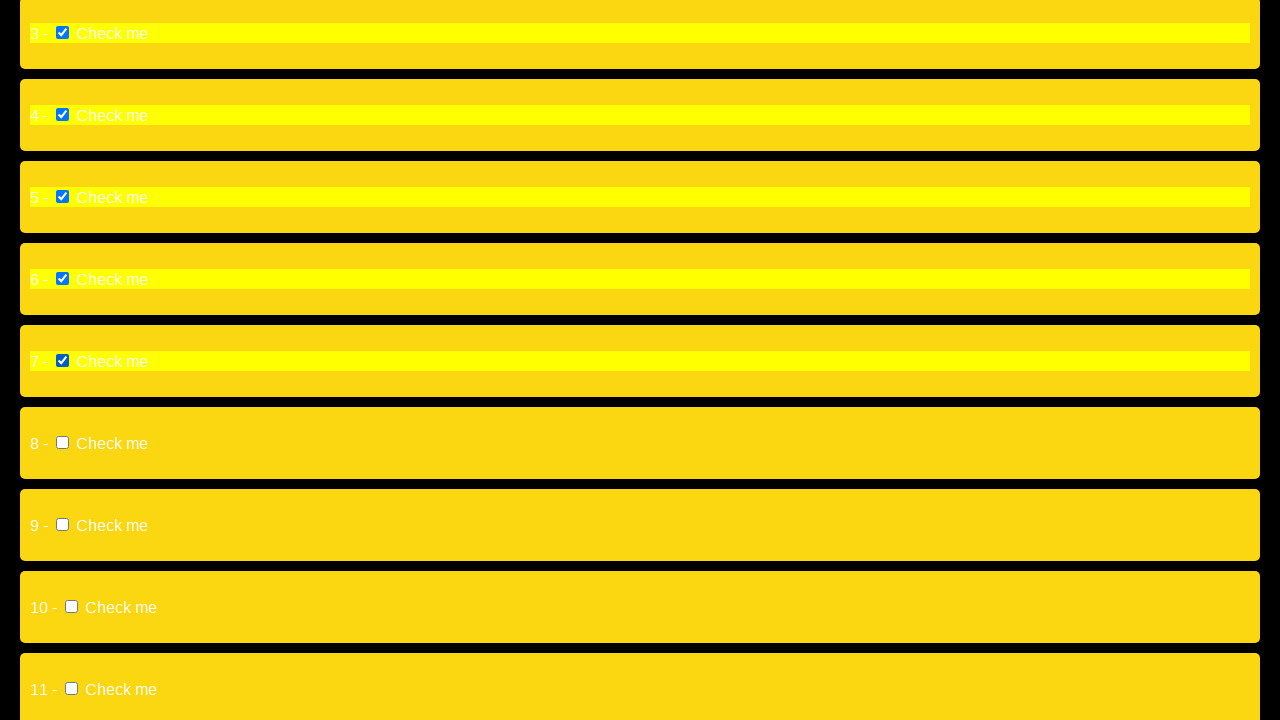

Clicked a checkbox element at (62, 442) on input >> nth=8
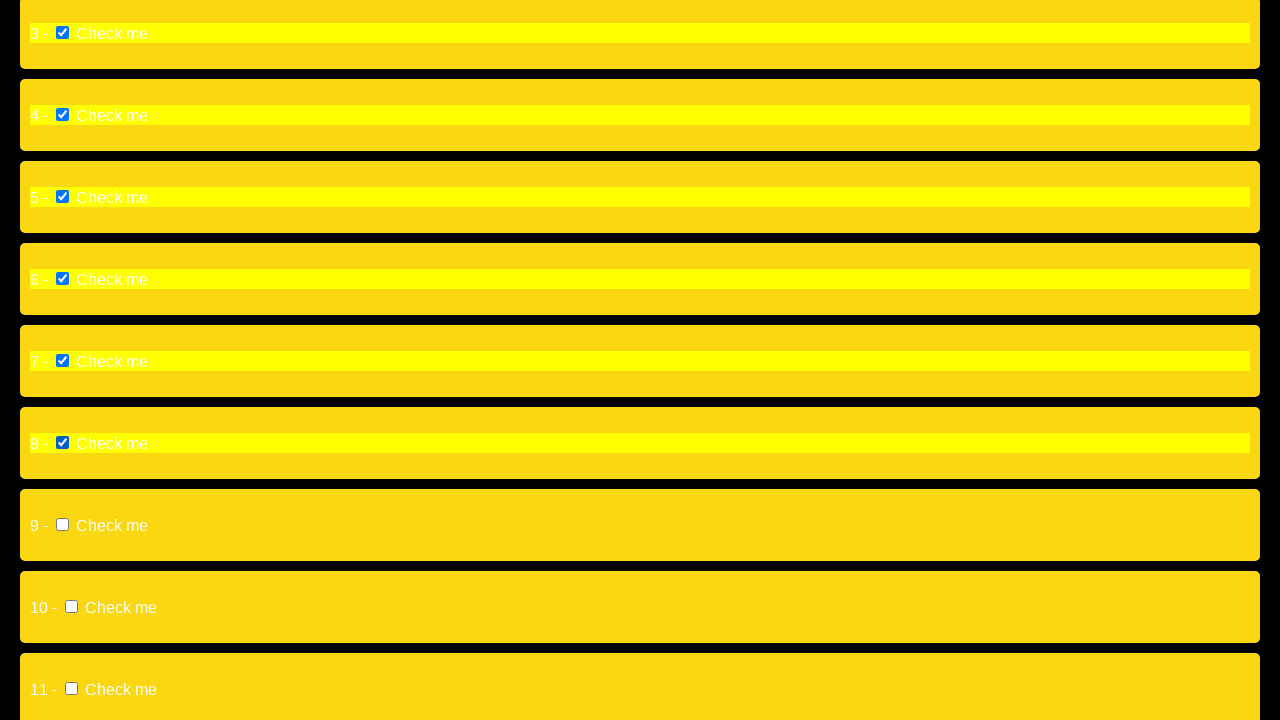

Clicked a checkbox element at (62, 524) on input >> nth=9
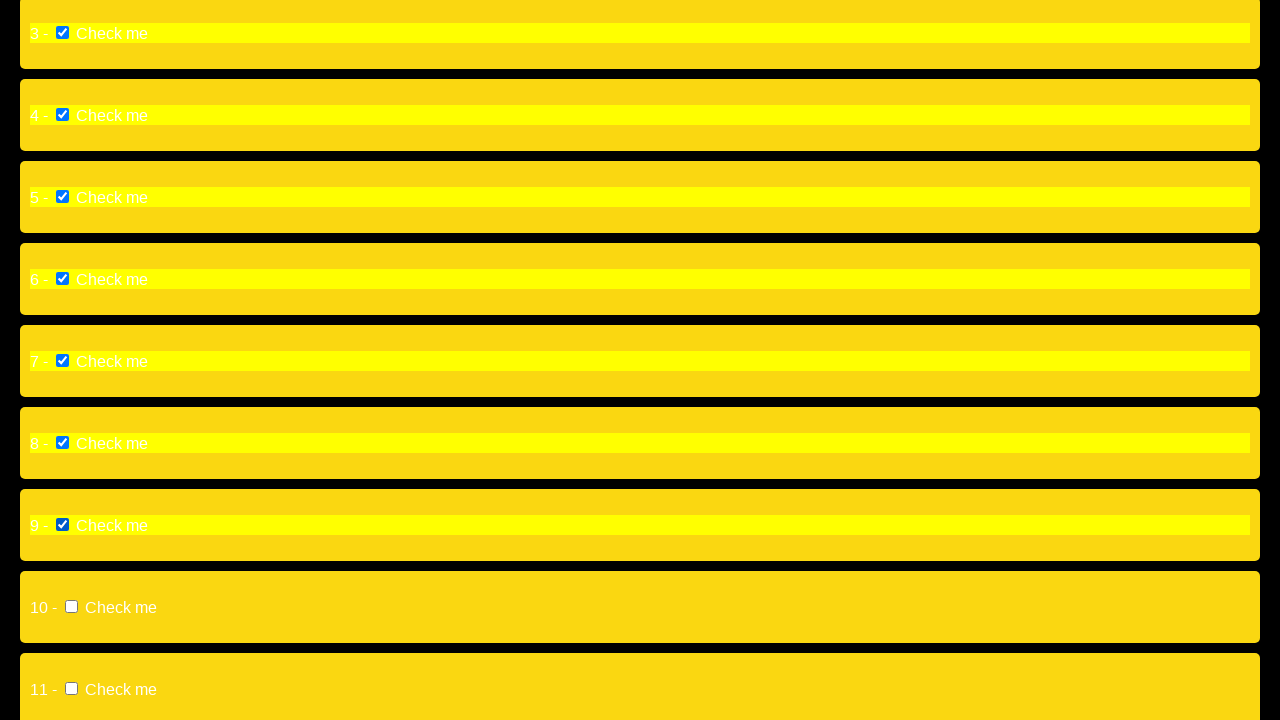

Clicked a checkbox element at (72, 606) on input >> nth=10
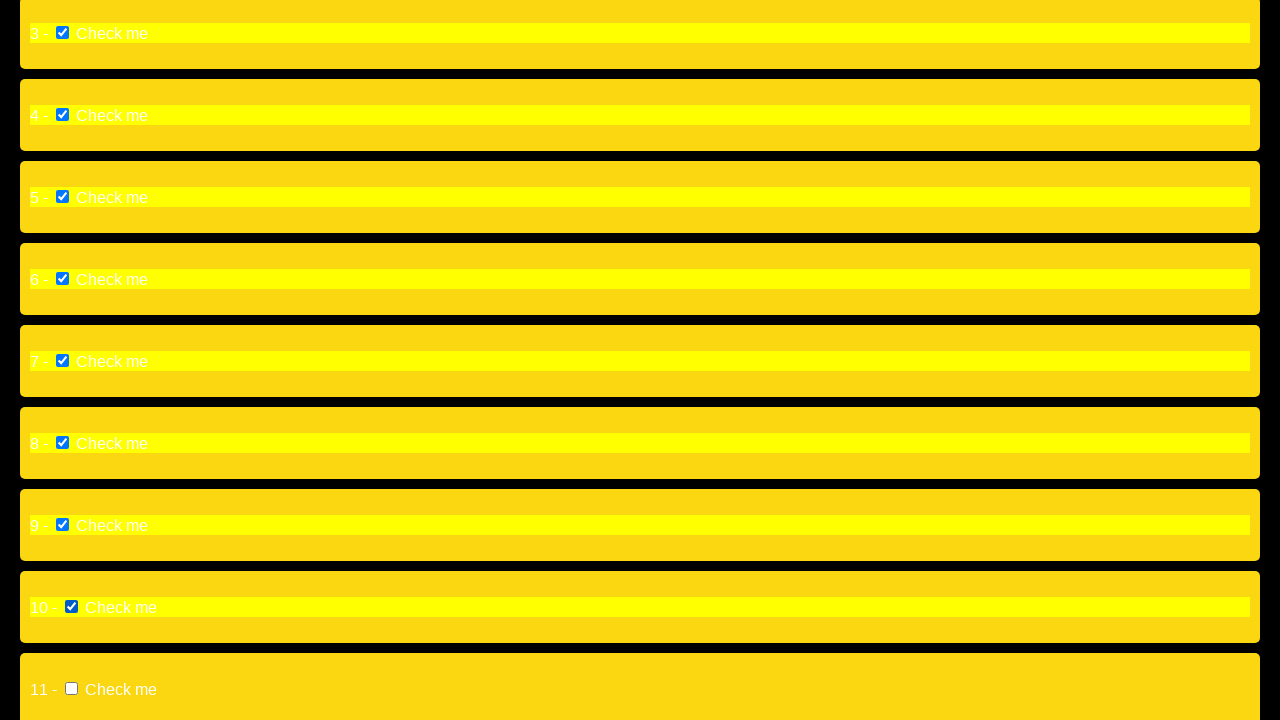

Clicked a checkbox element at (72, 688) on input >> nth=11
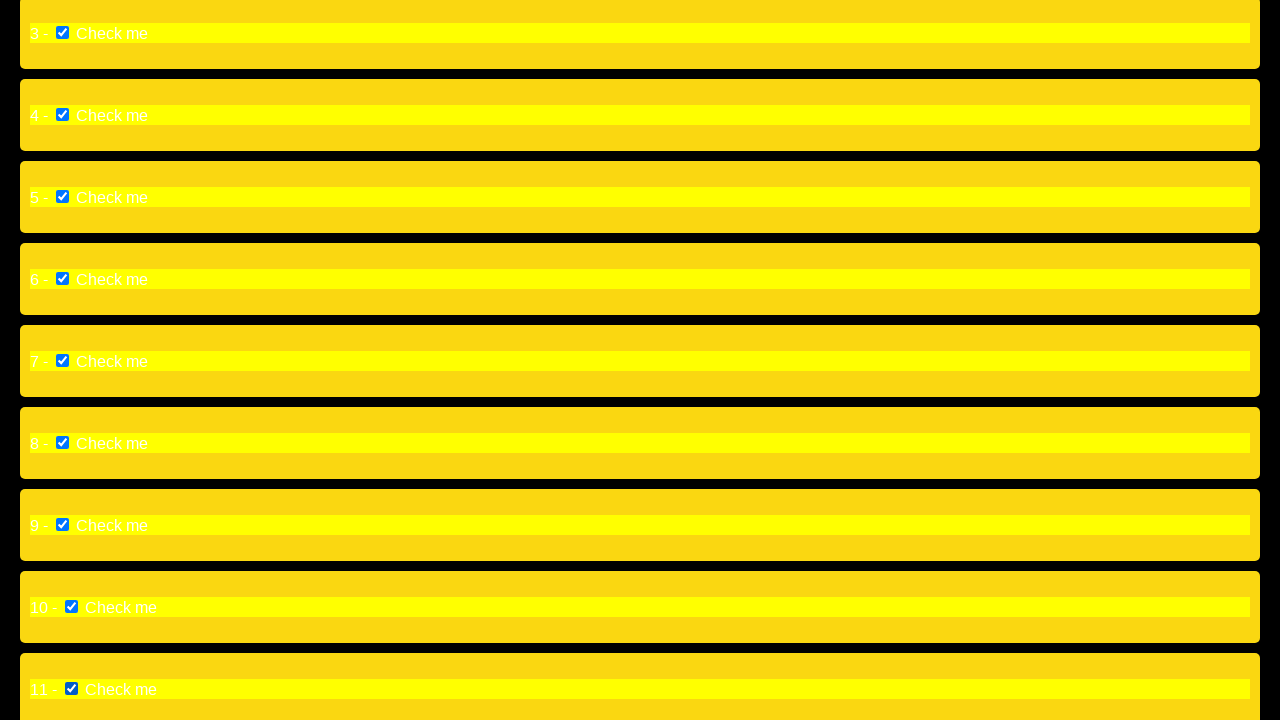

Clicked a checkbox element at (72, 360) on input >> nth=12
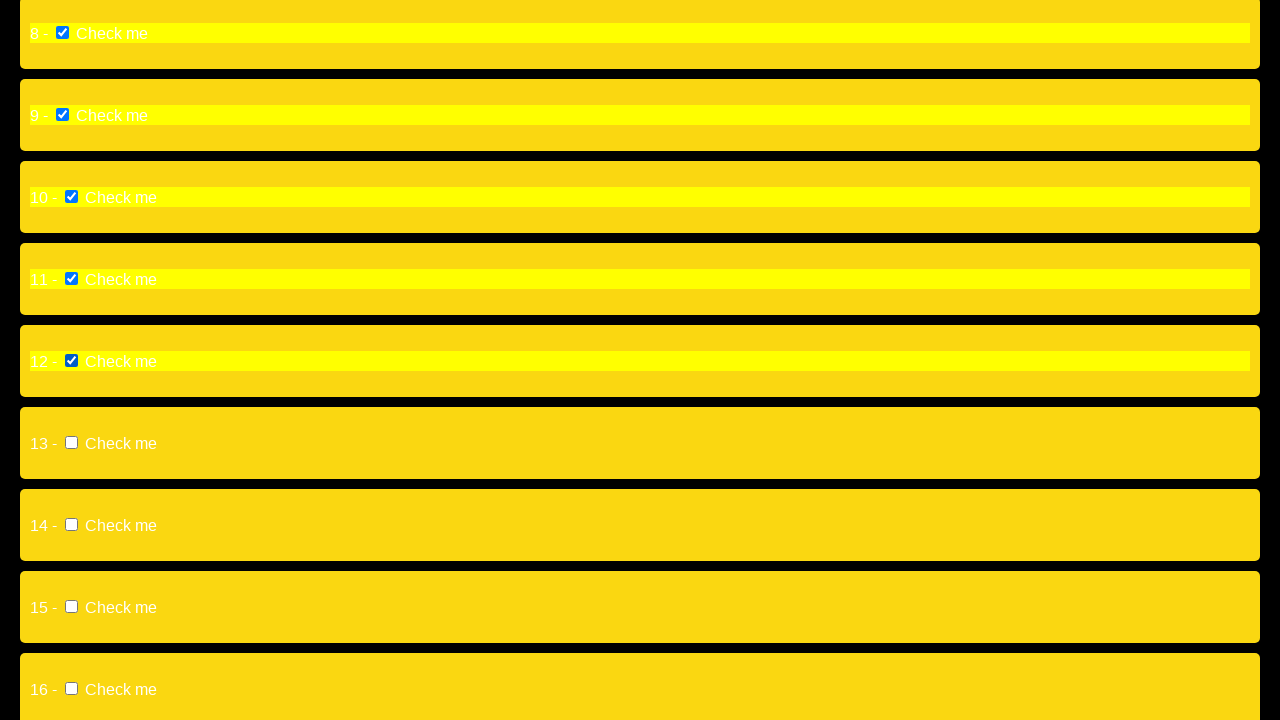

Clicked a checkbox element at (72, 442) on input >> nth=13
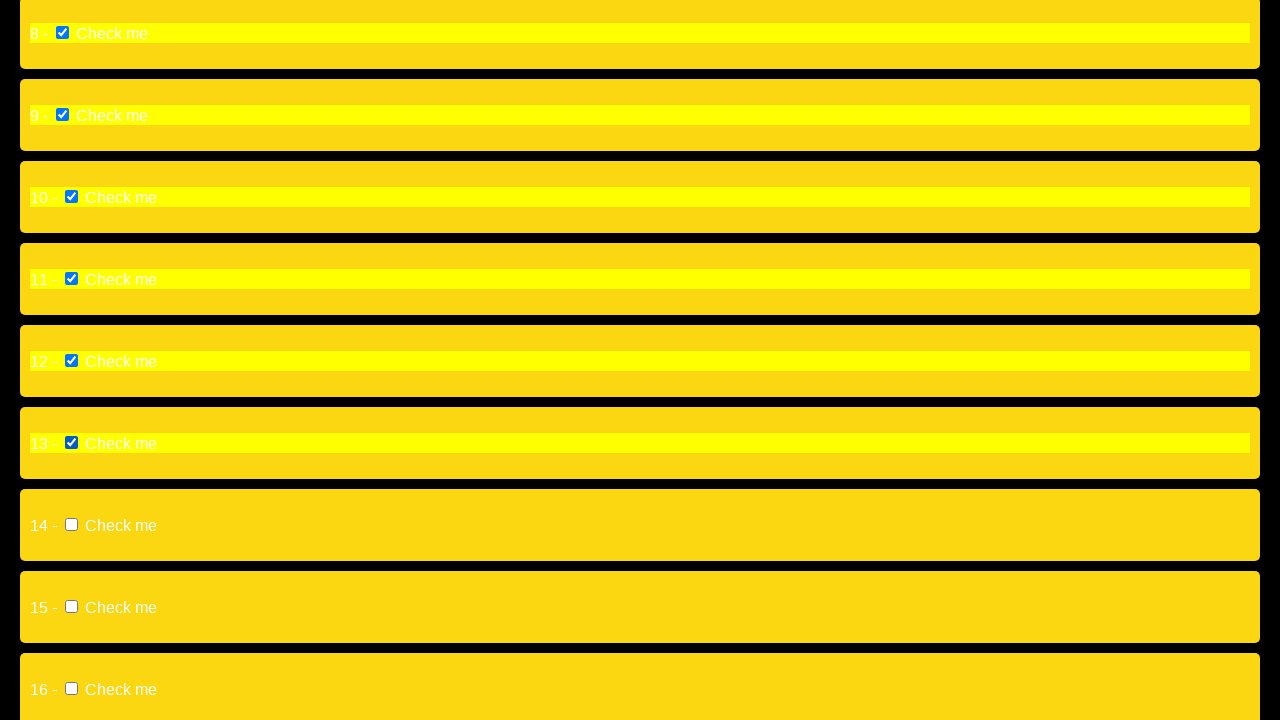

Clicked a checkbox element at (72, 524) on input >> nth=14
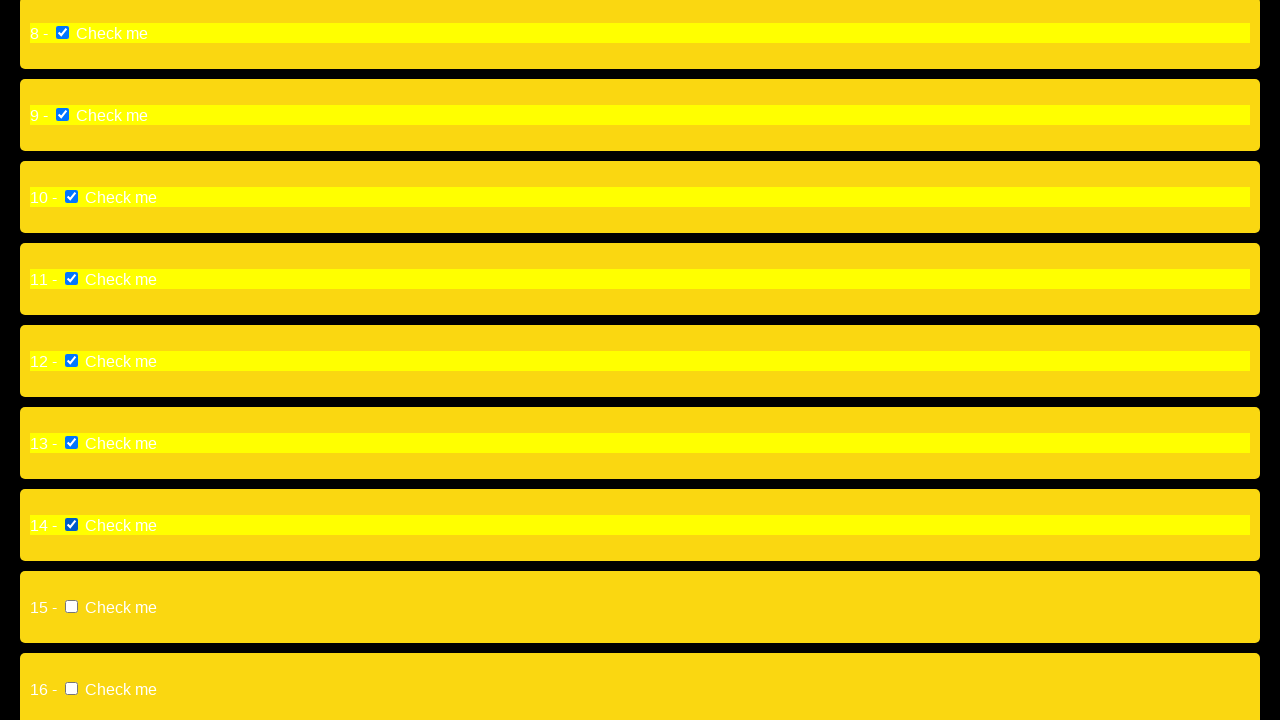

Clicked a checkbox element at (72, 606) on input >> nth=15
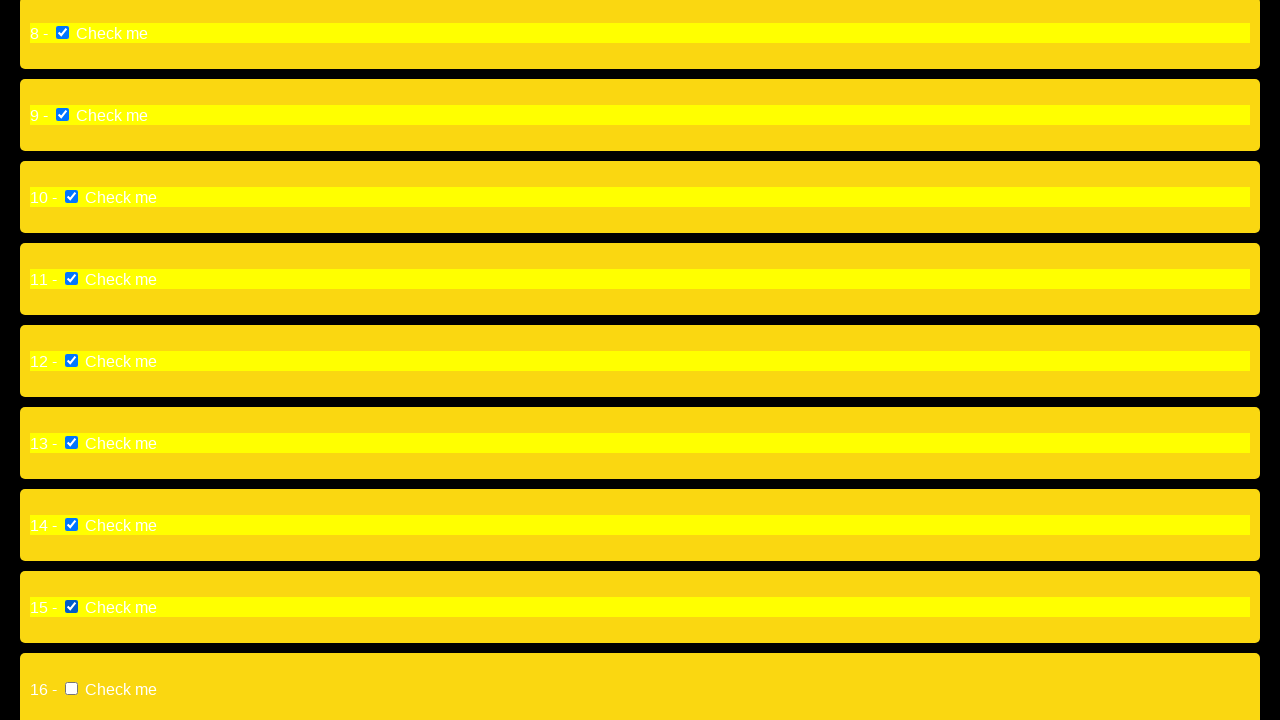

Clicked a checkbox element at (72, 688) on input >> nth=16
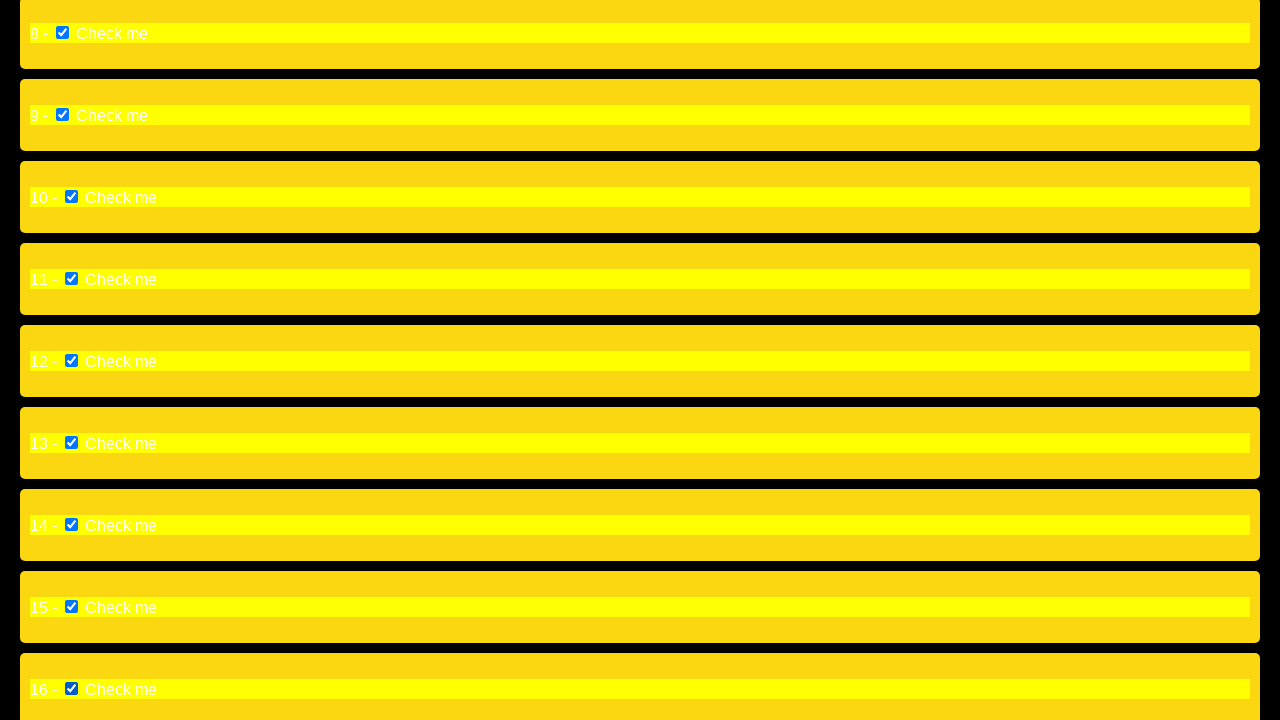

Clicked a checkbox element at (72, 408) on input >> nth=17
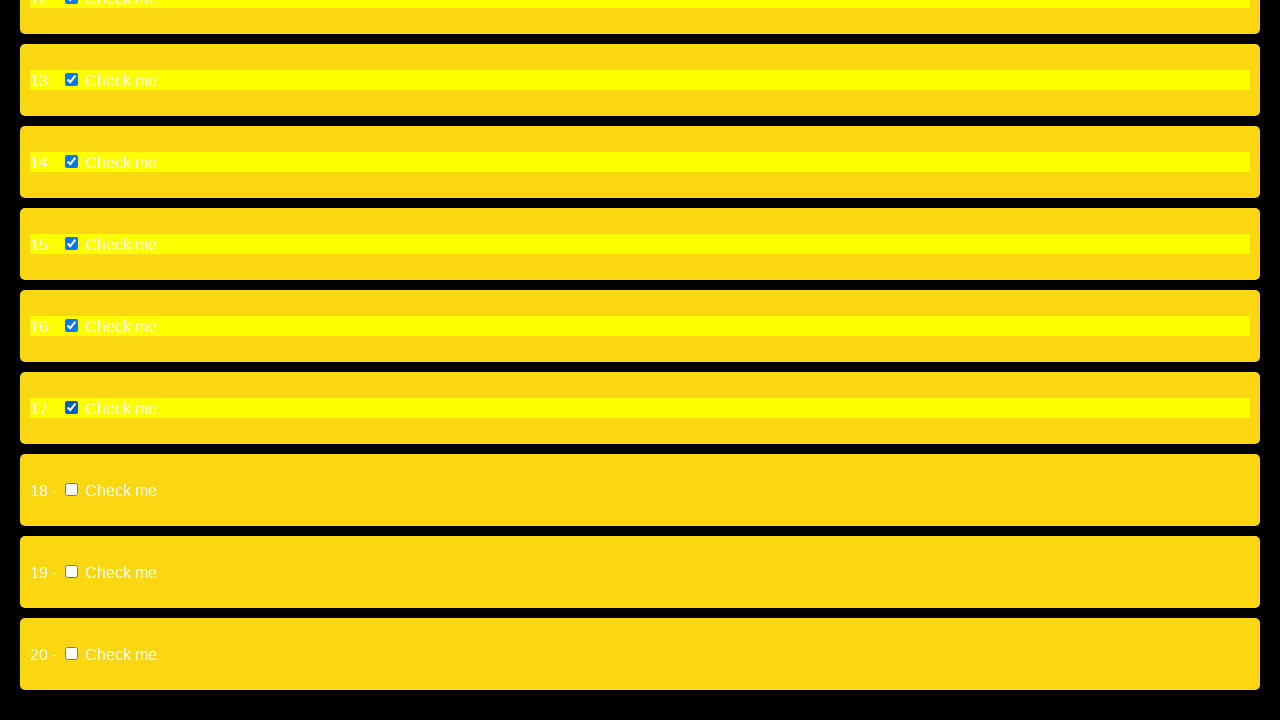

Clicked a checkbox element at (72, 490) on input >> nth=18
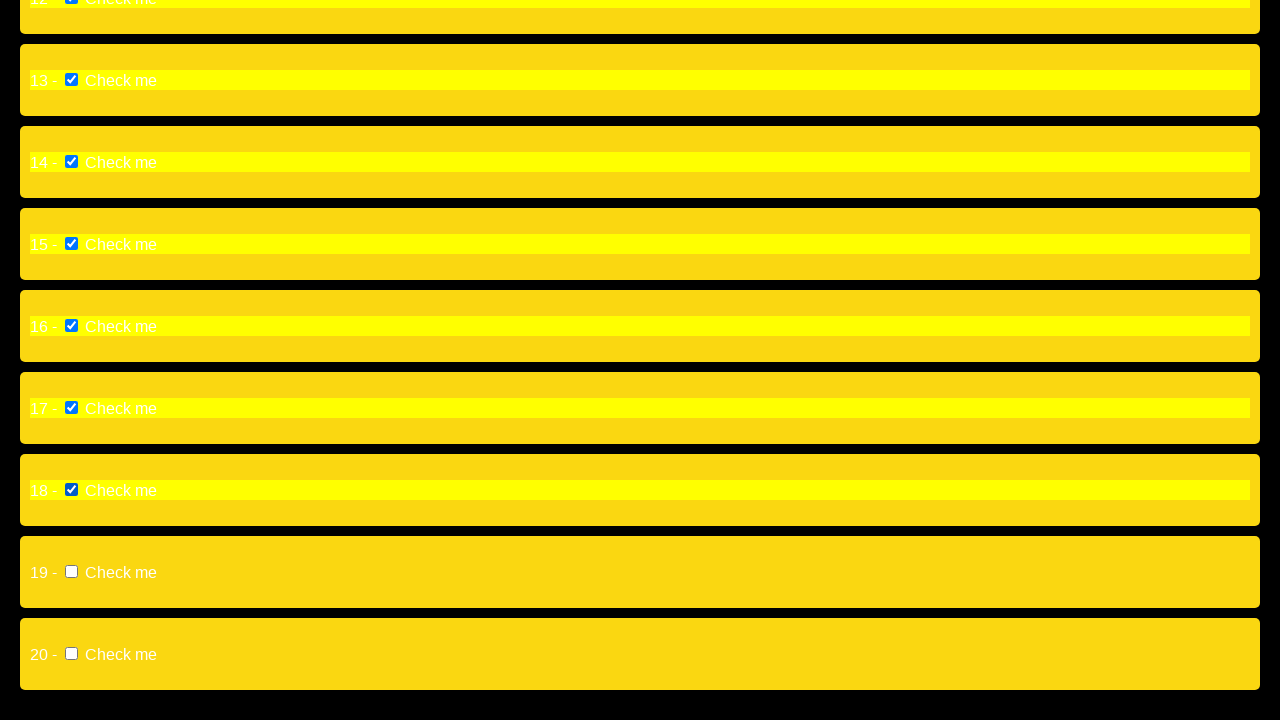

Clicked a checkbox element at (72, 572) on input >> nth=19
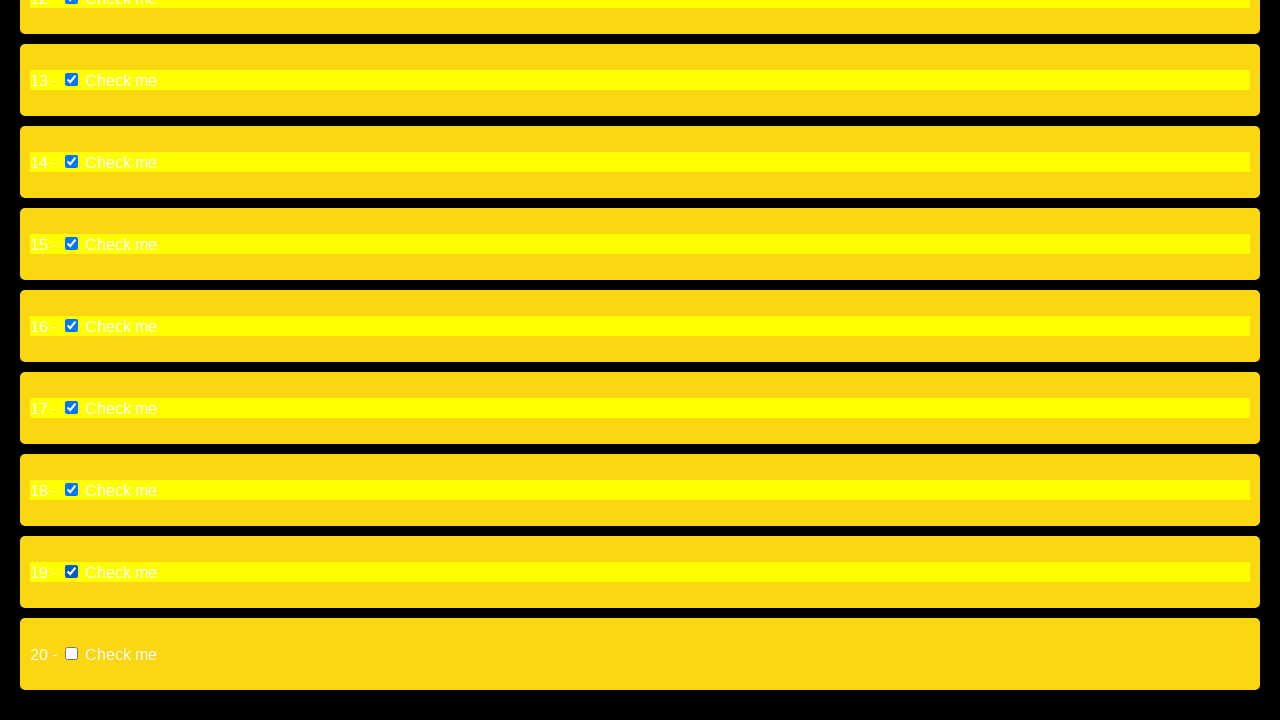

Clicked a checkbox element at (72, 654) on input >> nth=20
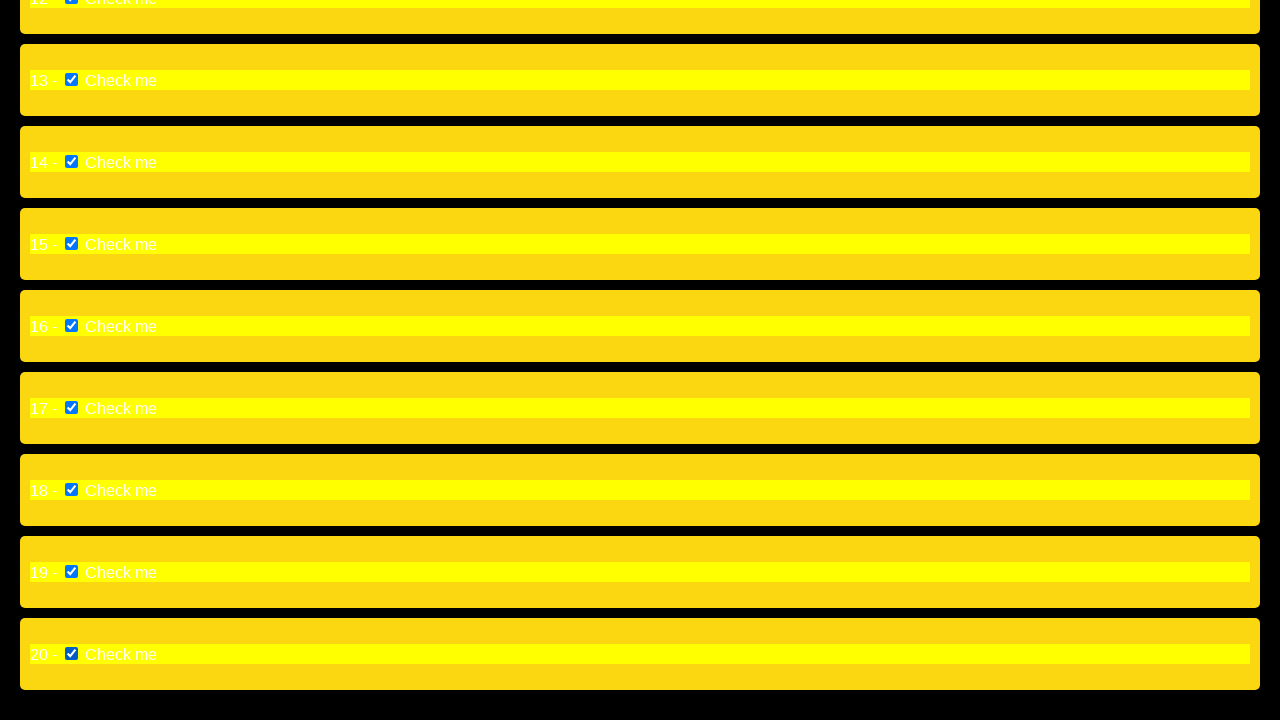

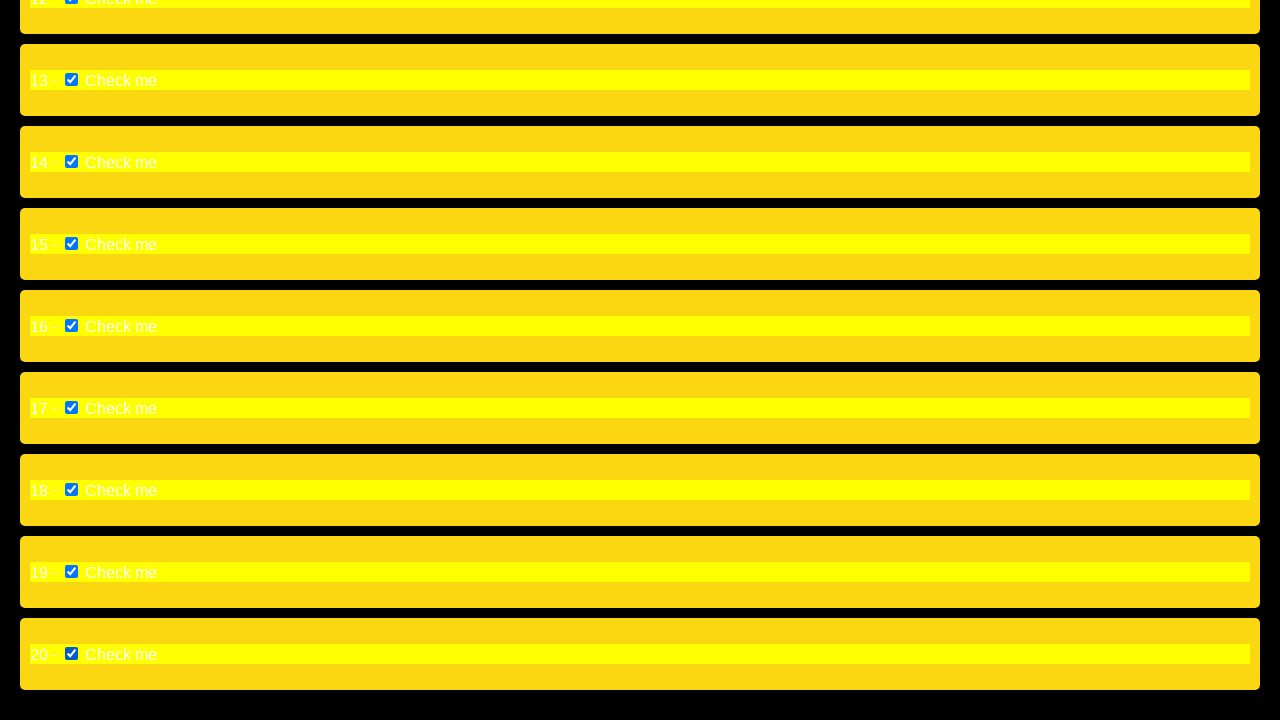